Navigates to an automation practice page and locates all footer links to verify they are present and accessible

Starting URL: https://rahulshettyacademy.com/AutomationPractice/

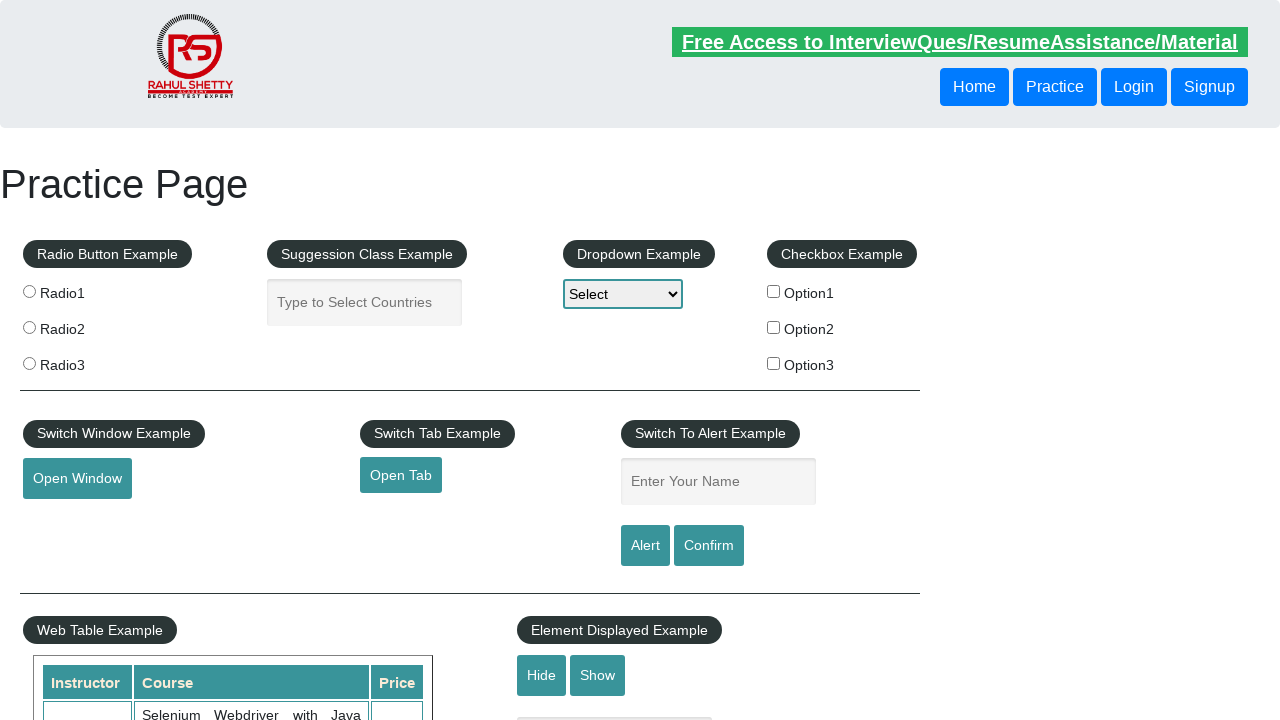

Navigated to automation practice page
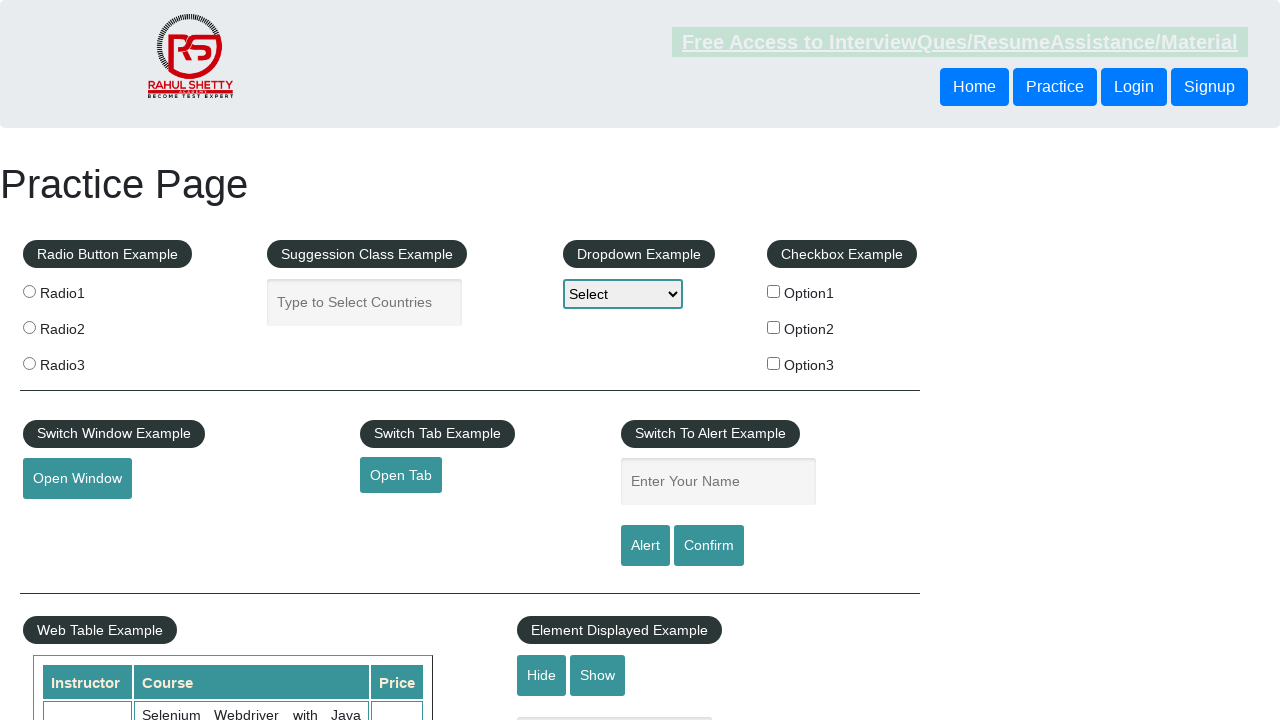

Footer links selector became visible
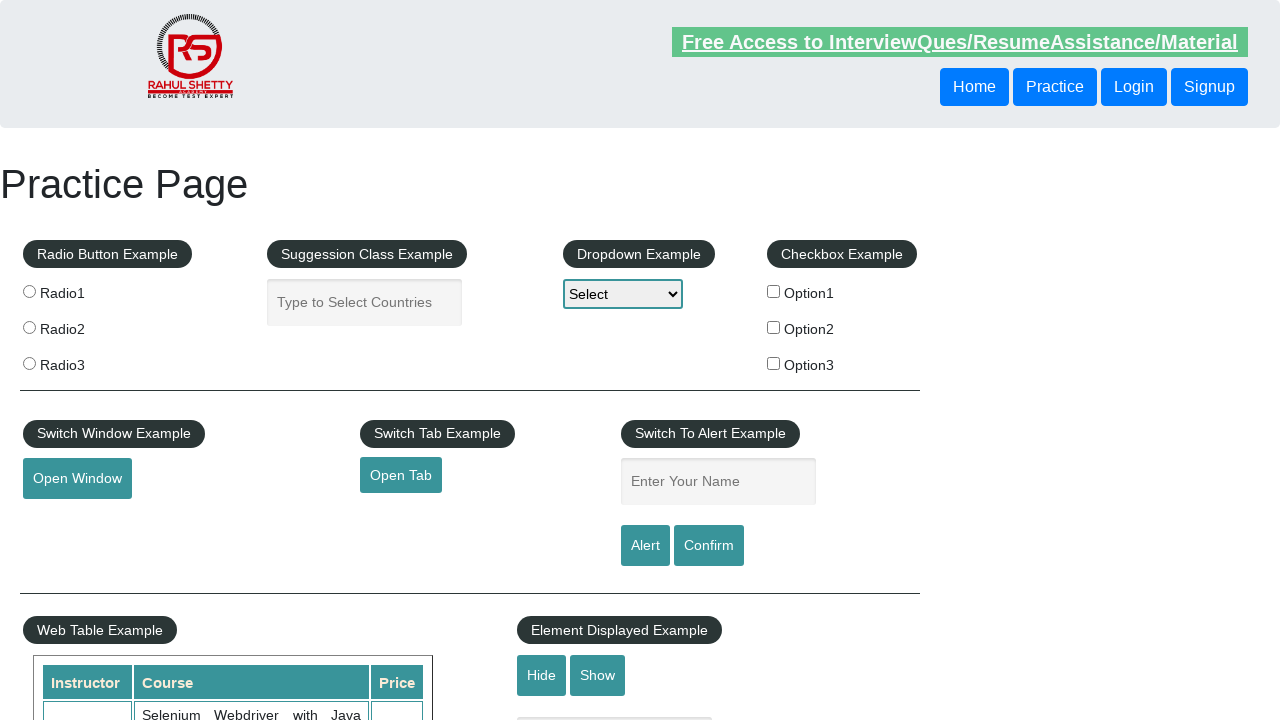

Retrieved all footer links from the page
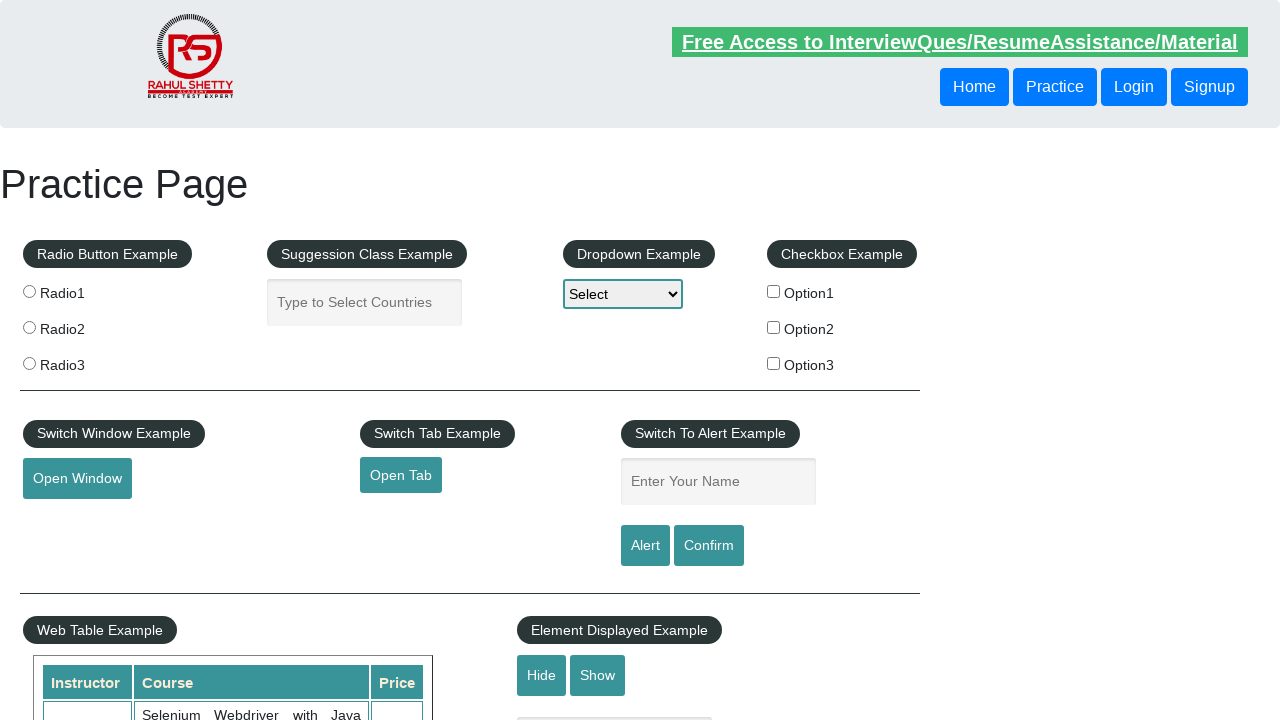

Footer link is visible and accessible
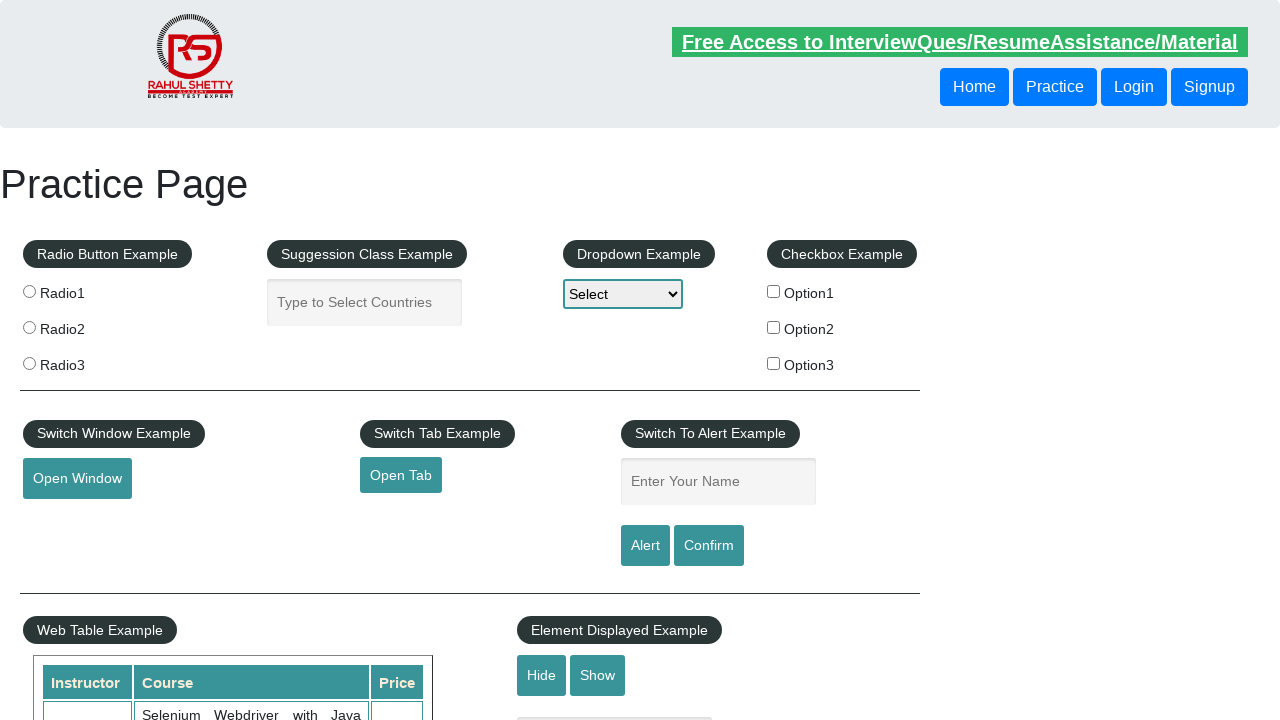

Retrieved href attribute from footer link: #
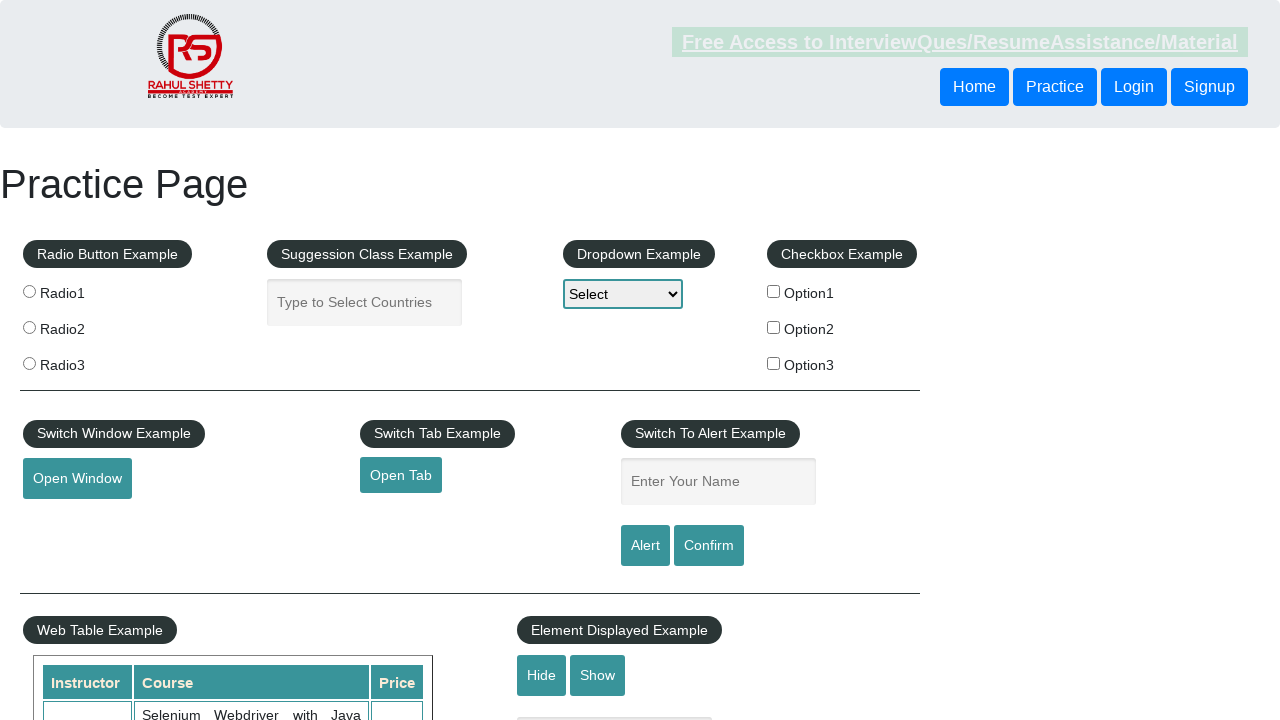

Verified footer link text content: Discount Coupons
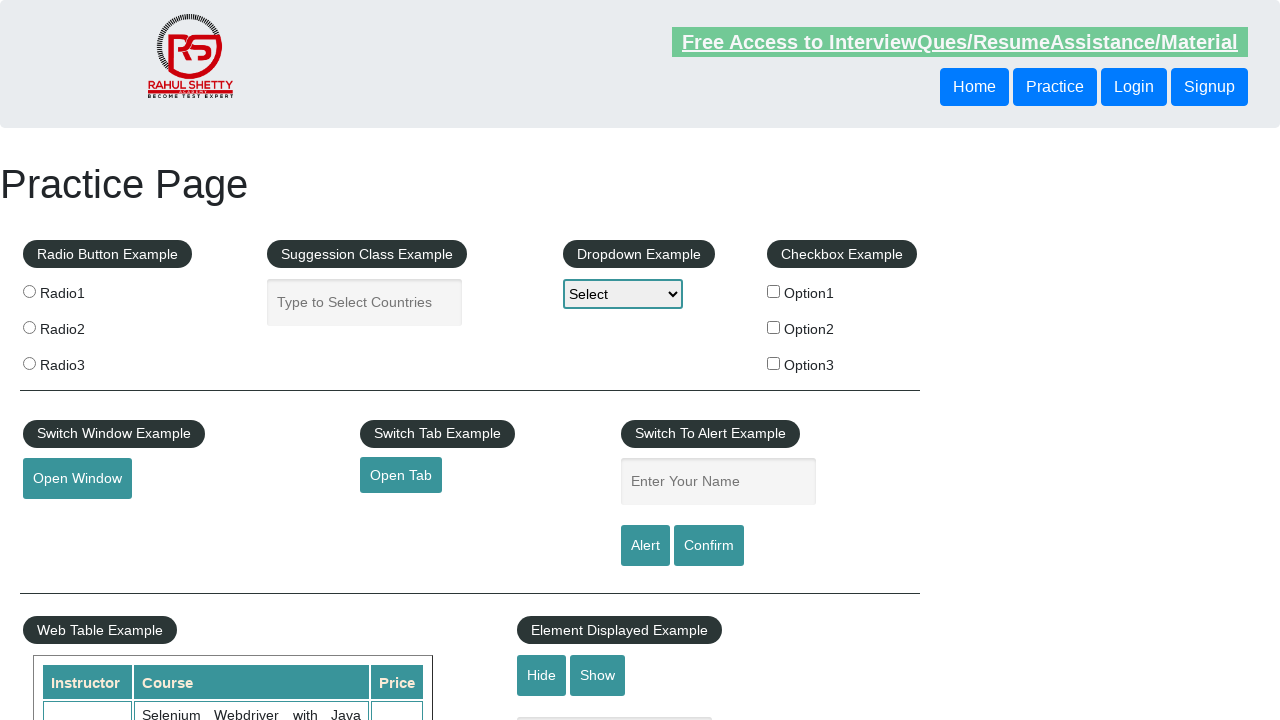

Footer link is visible and accessible
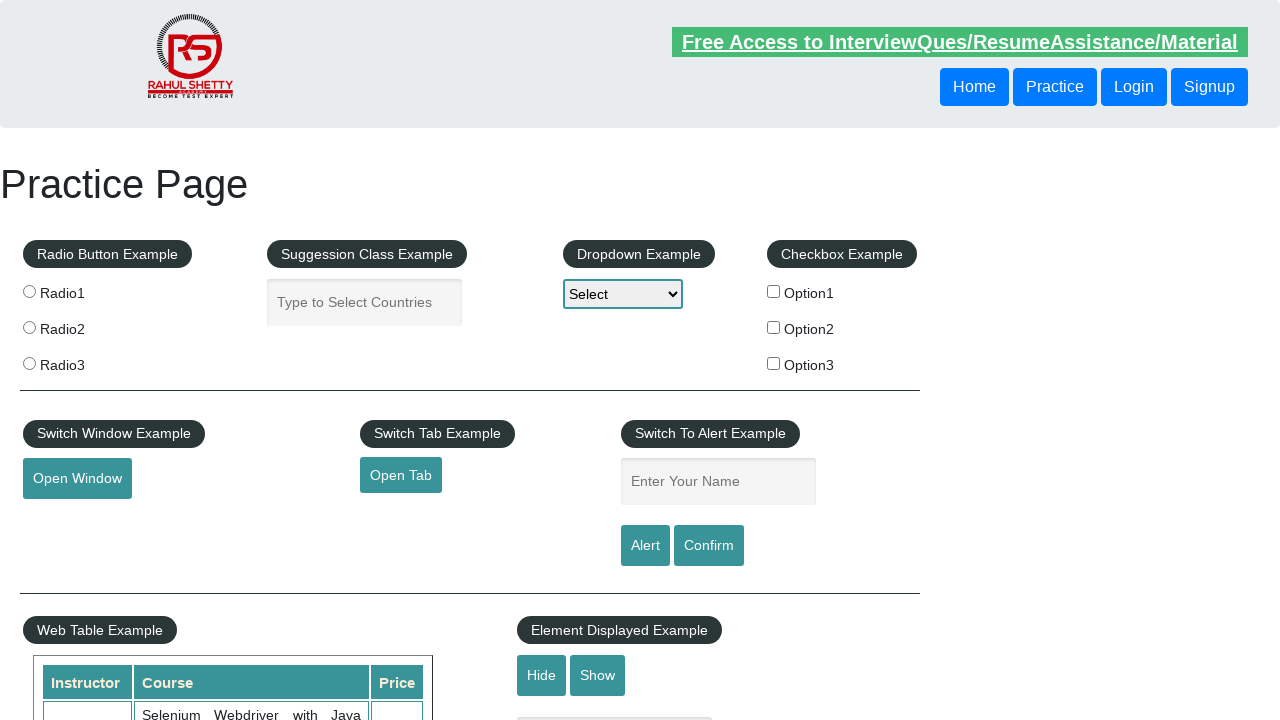

Retrieved href attribute from footer link: http://www.restapitutorial.com/
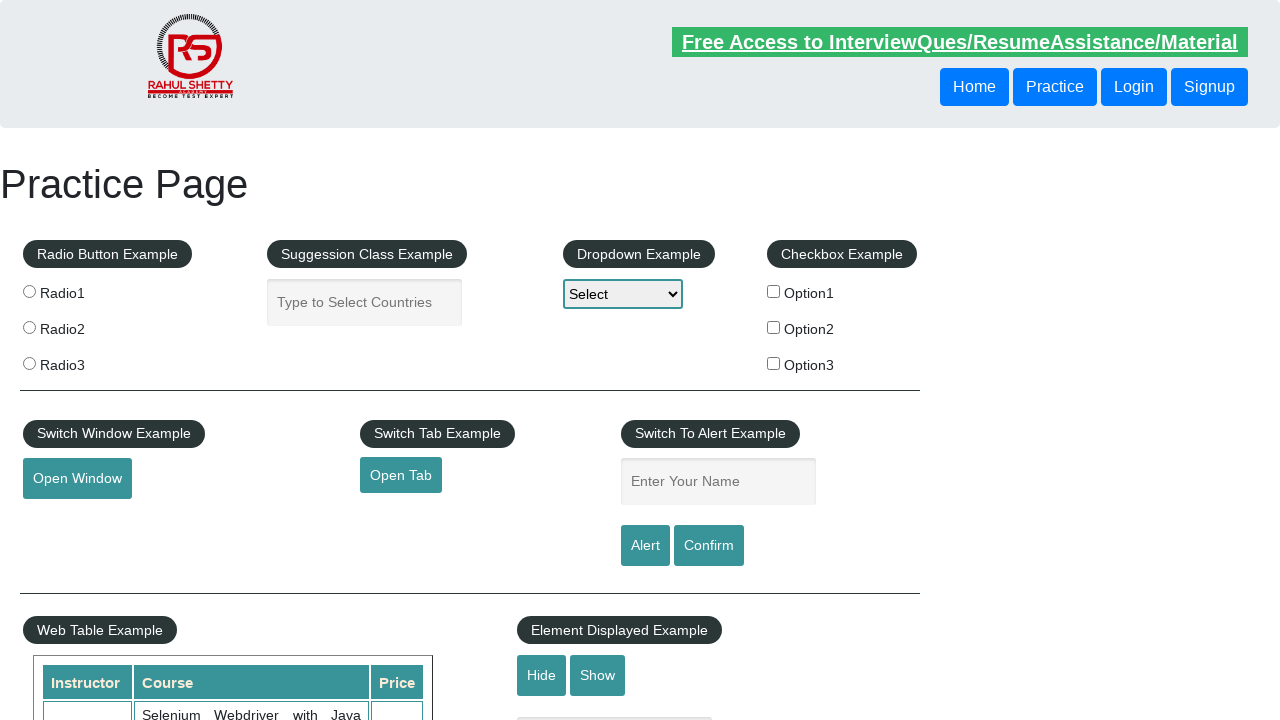

Verified footer link text content: REST API
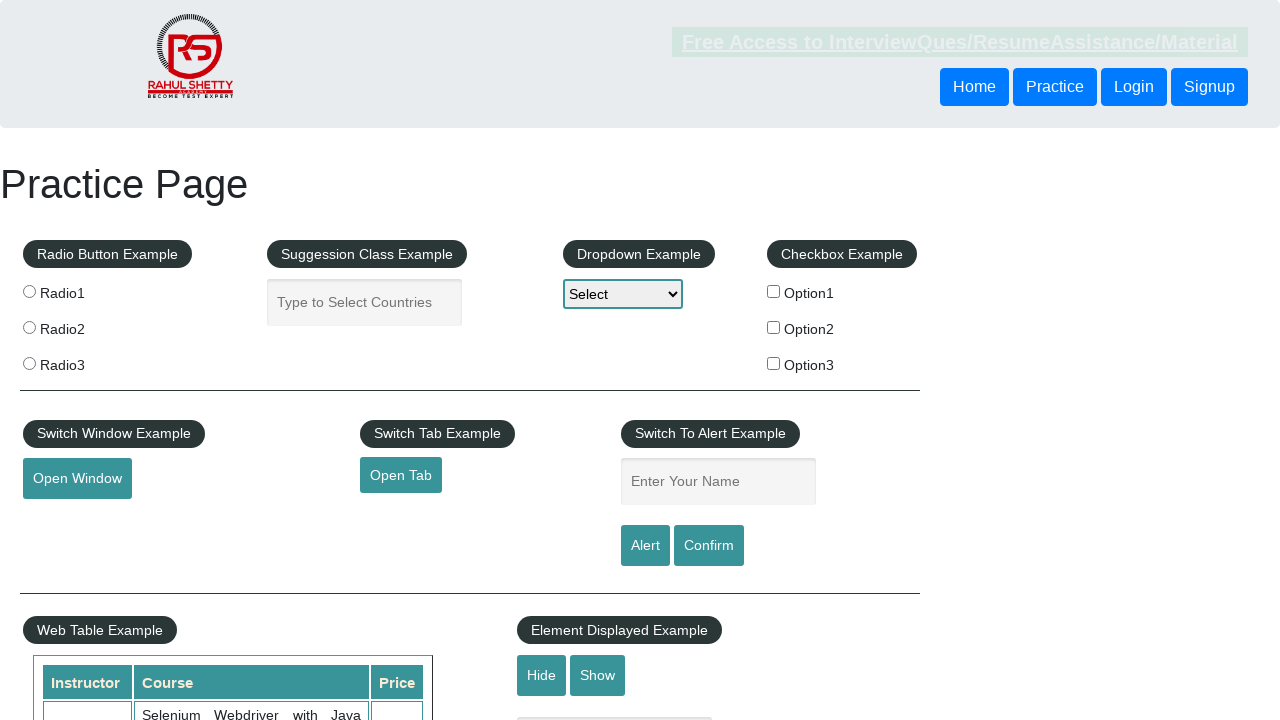

Footer link is visible and accessible
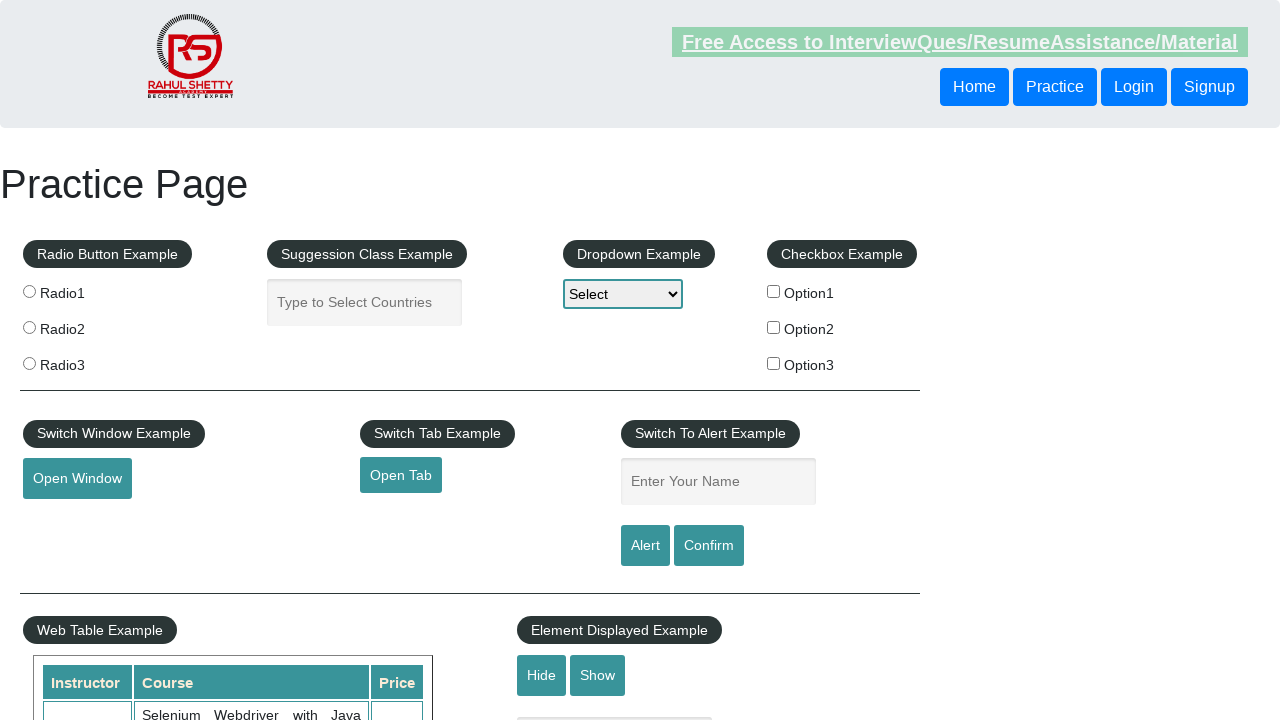

Retrieved href attribute from footer link: https://www.soapui.org/
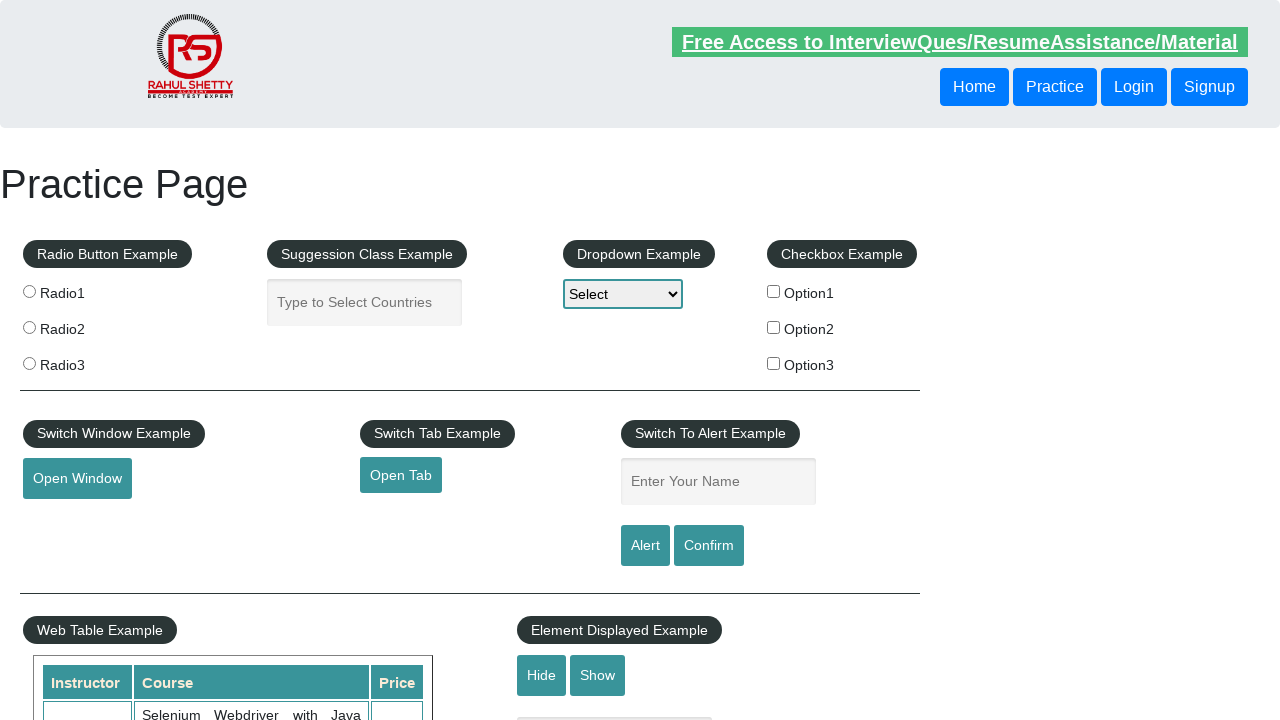

Verified footer link text content: SoapUI
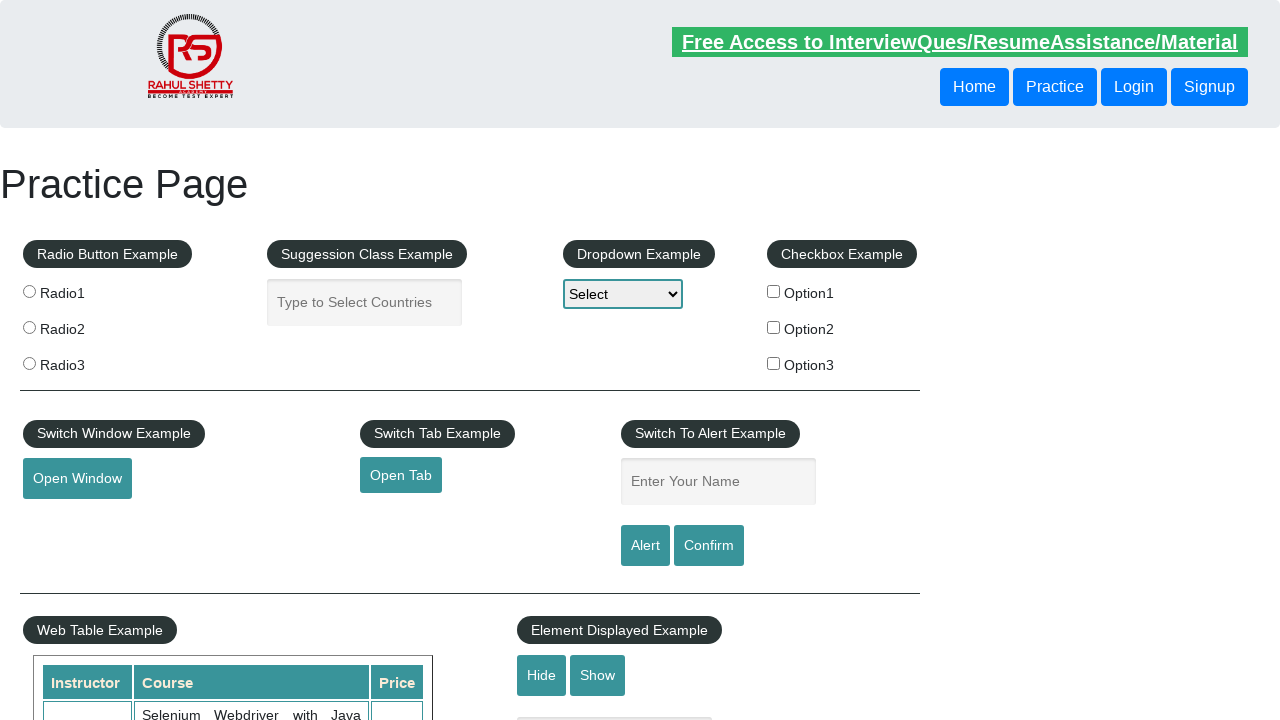

Footer link is visible and accessible
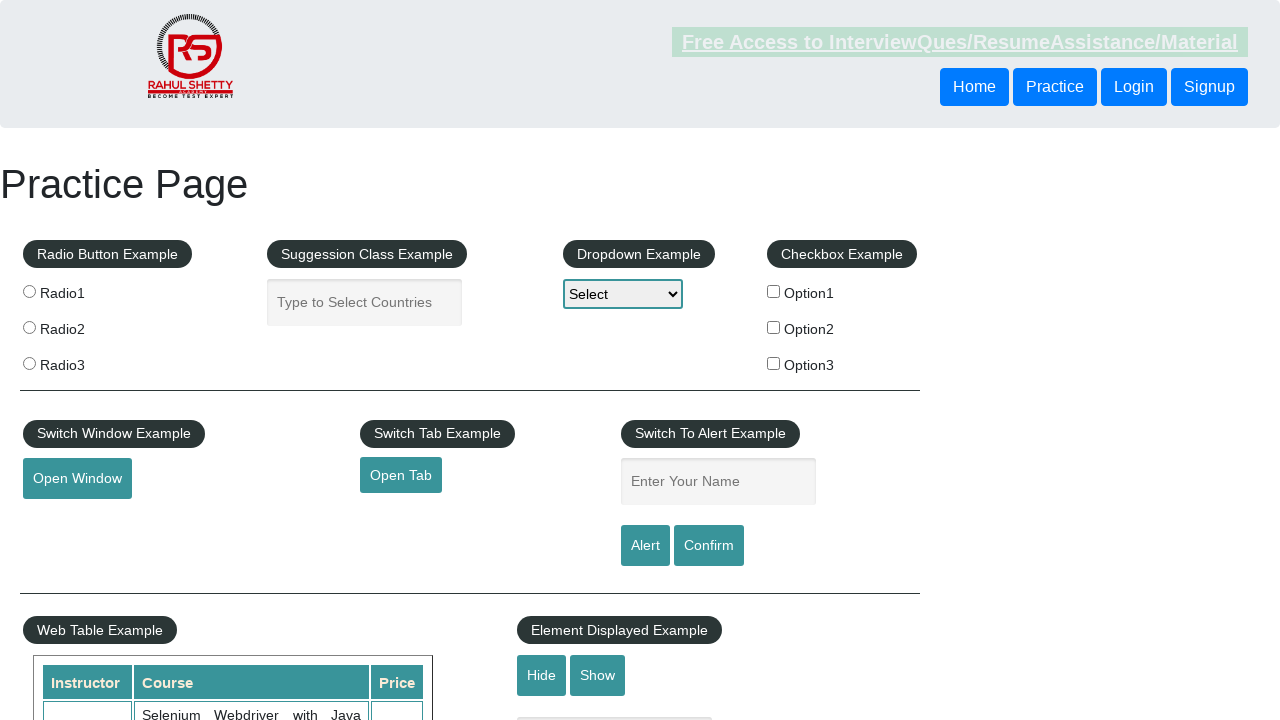

Retrieved href attribute from footer link: https://courses.rahulshettyacademy.com/p/appium-tutorial
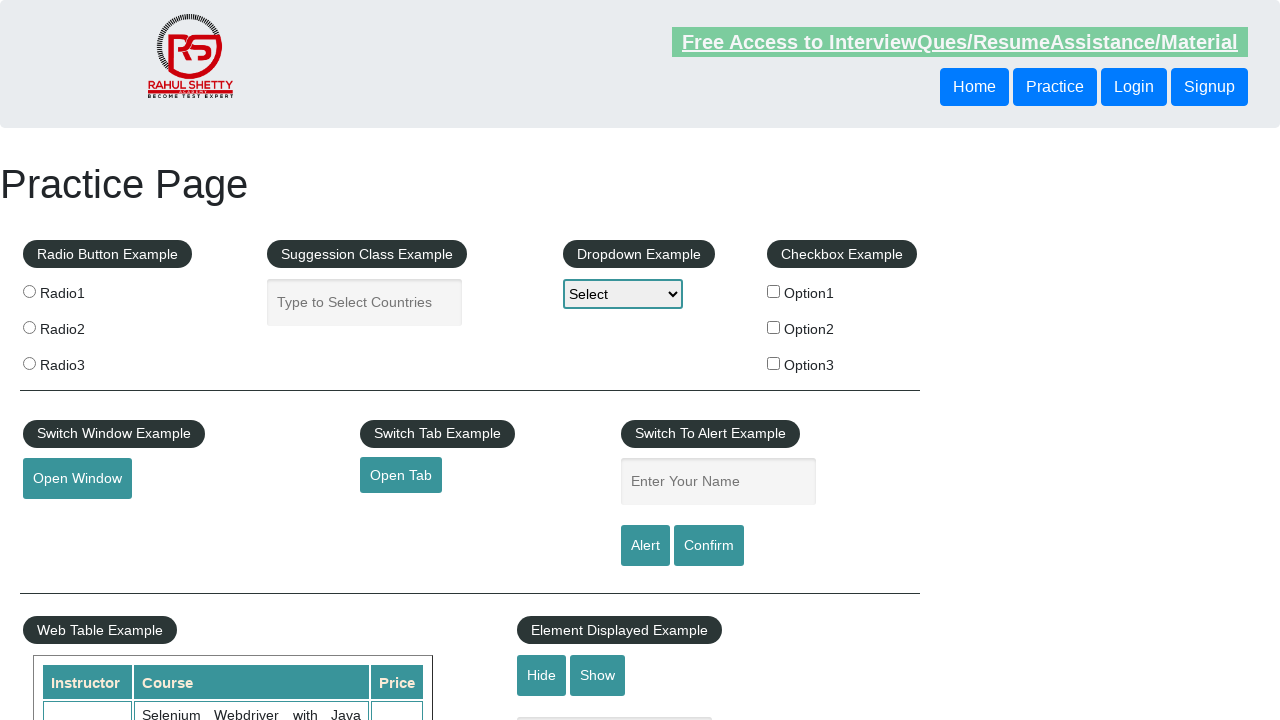

Verified footer link text content: Appium
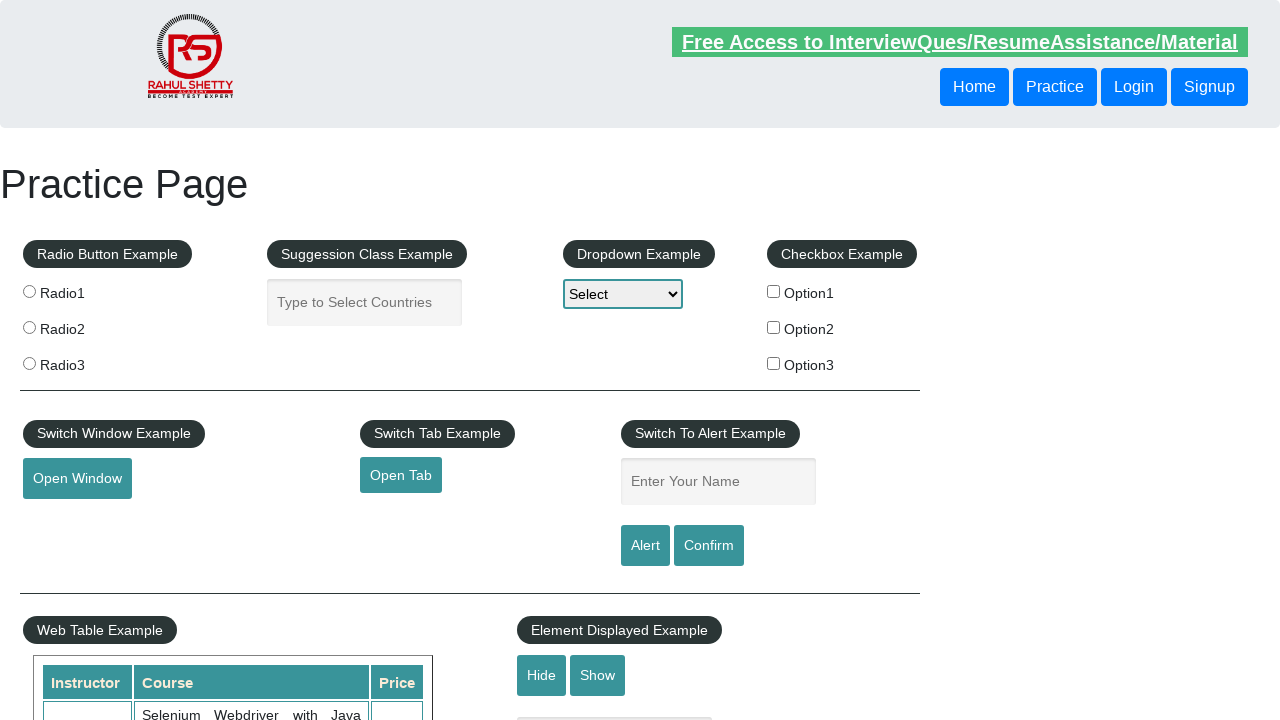

Footer link is visible and accessible
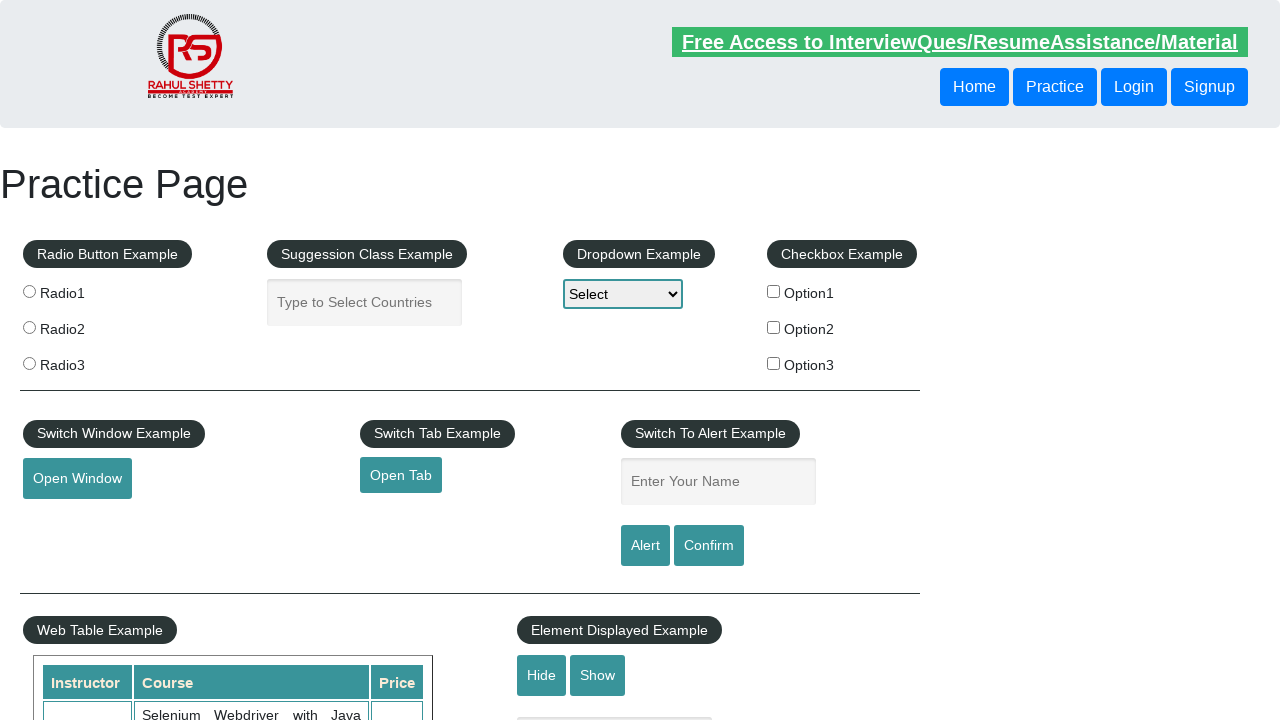

Retrieved href attribute from footer link: https://jmeter.apache.org/
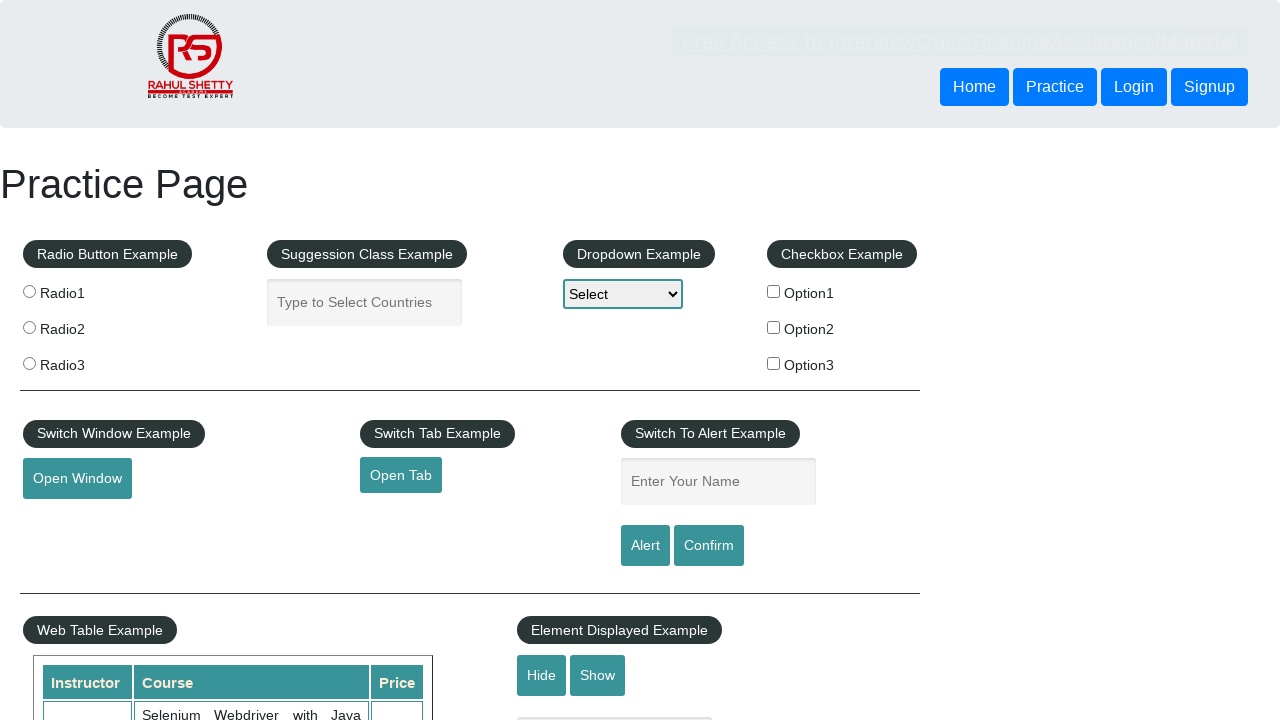

Verified footer link text content: JMeter
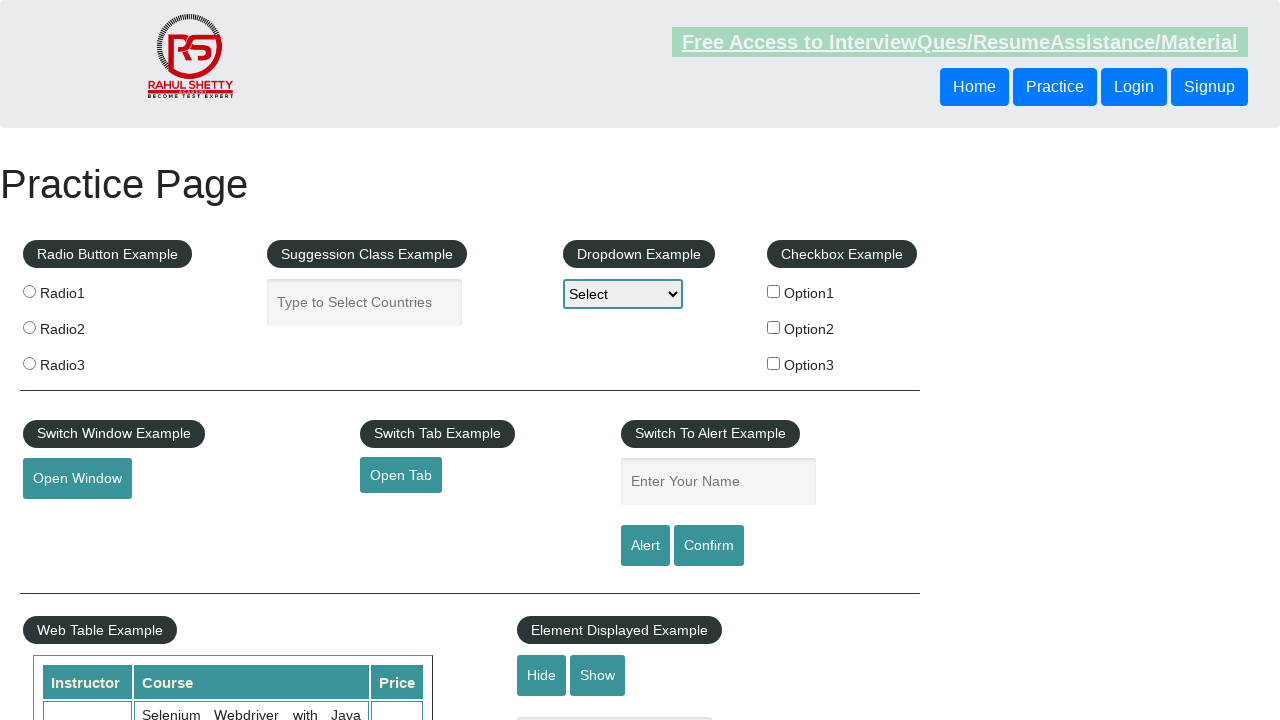

Footer link is visible and accessible
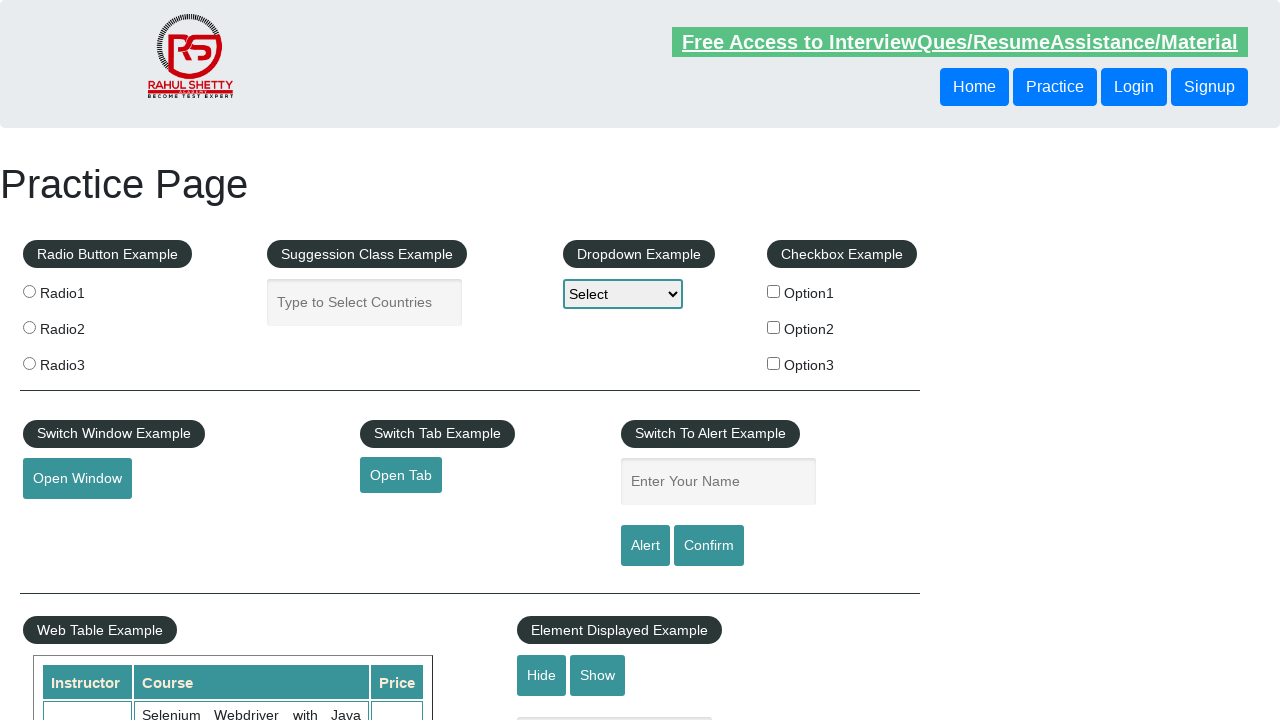

Retrieved href attribute from footer link: #
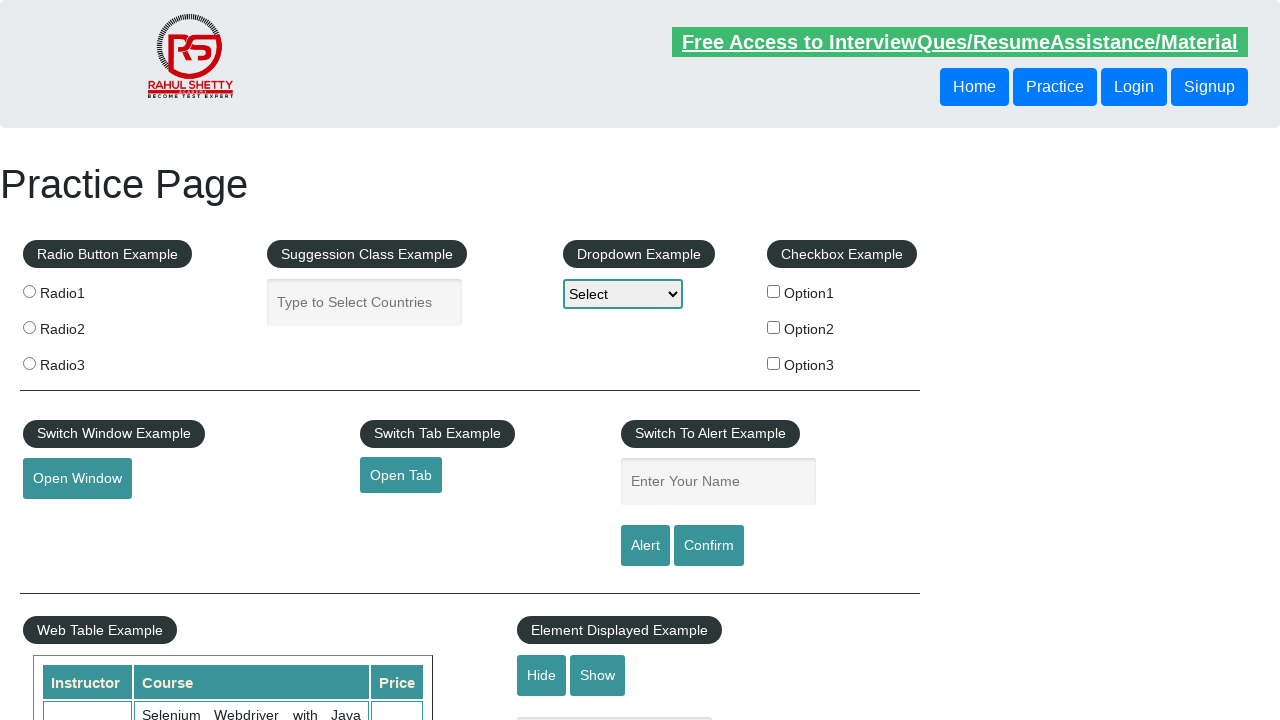

Verified footer link text content: Latest News
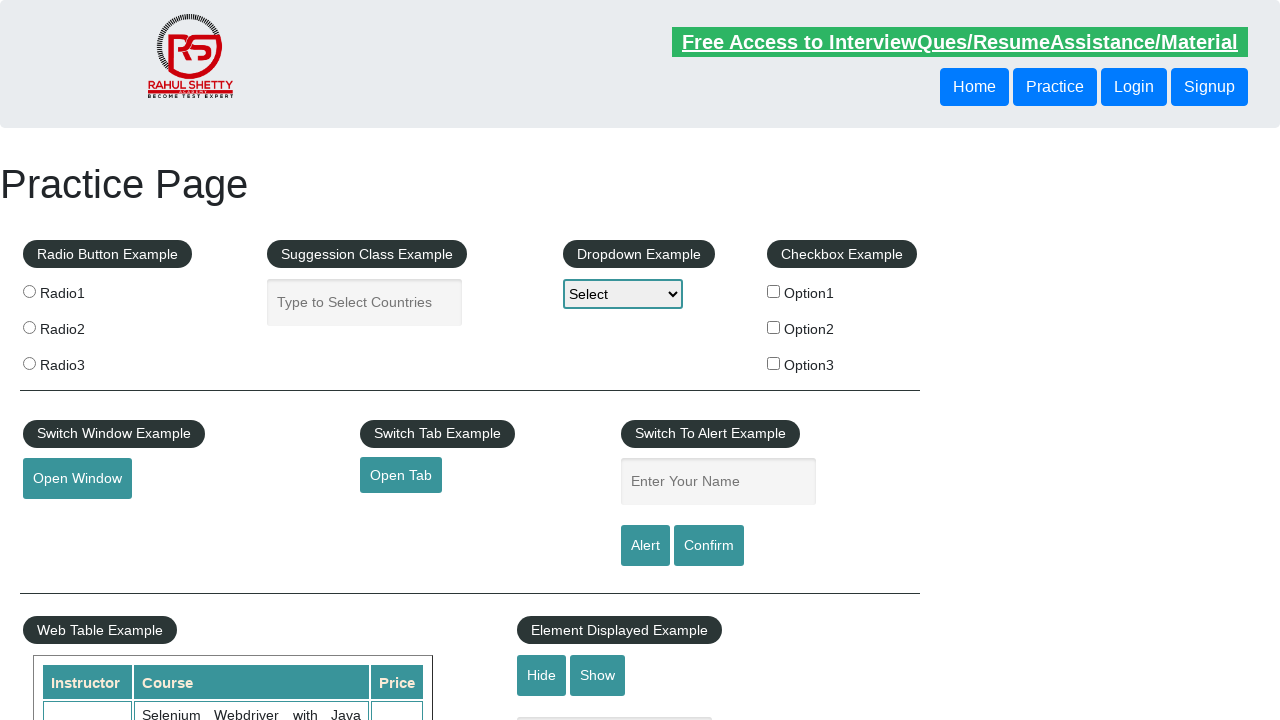

Footer link is visible and accessible
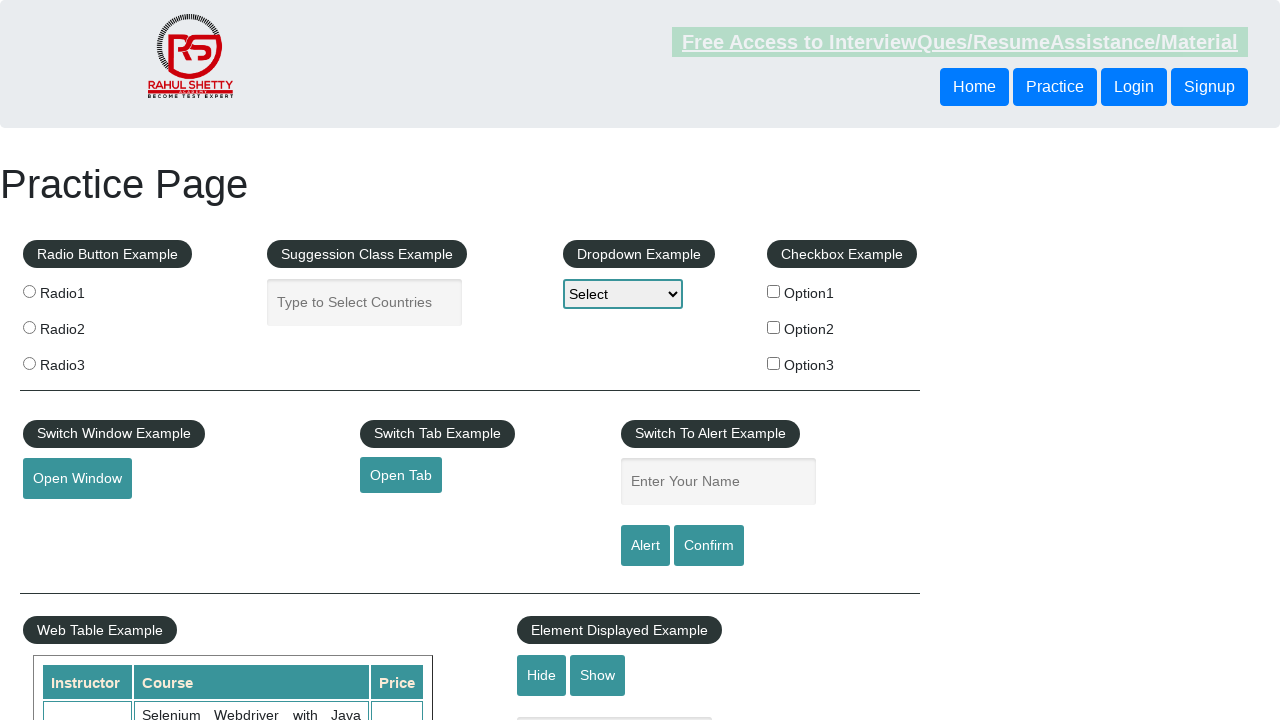

Retrieved href attribute from footer link: https://rahulshettyacademy.com/brokenlink
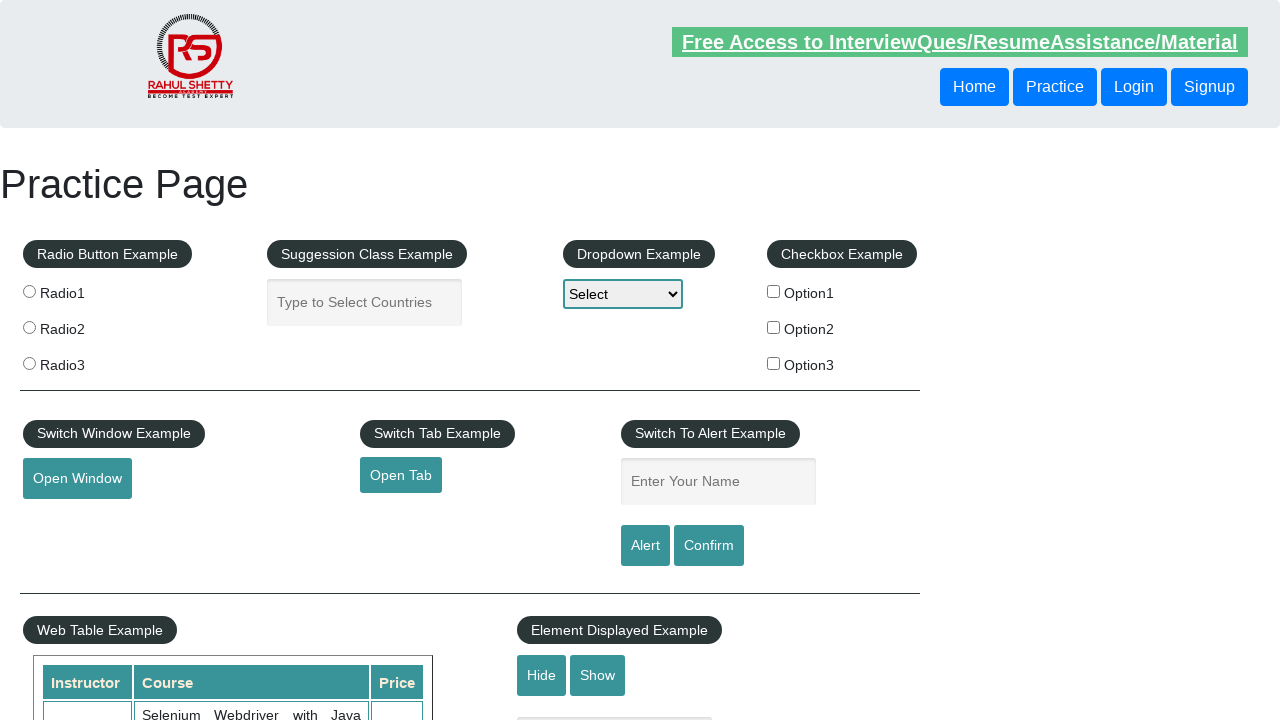

Verified footer link text content: Broken Link
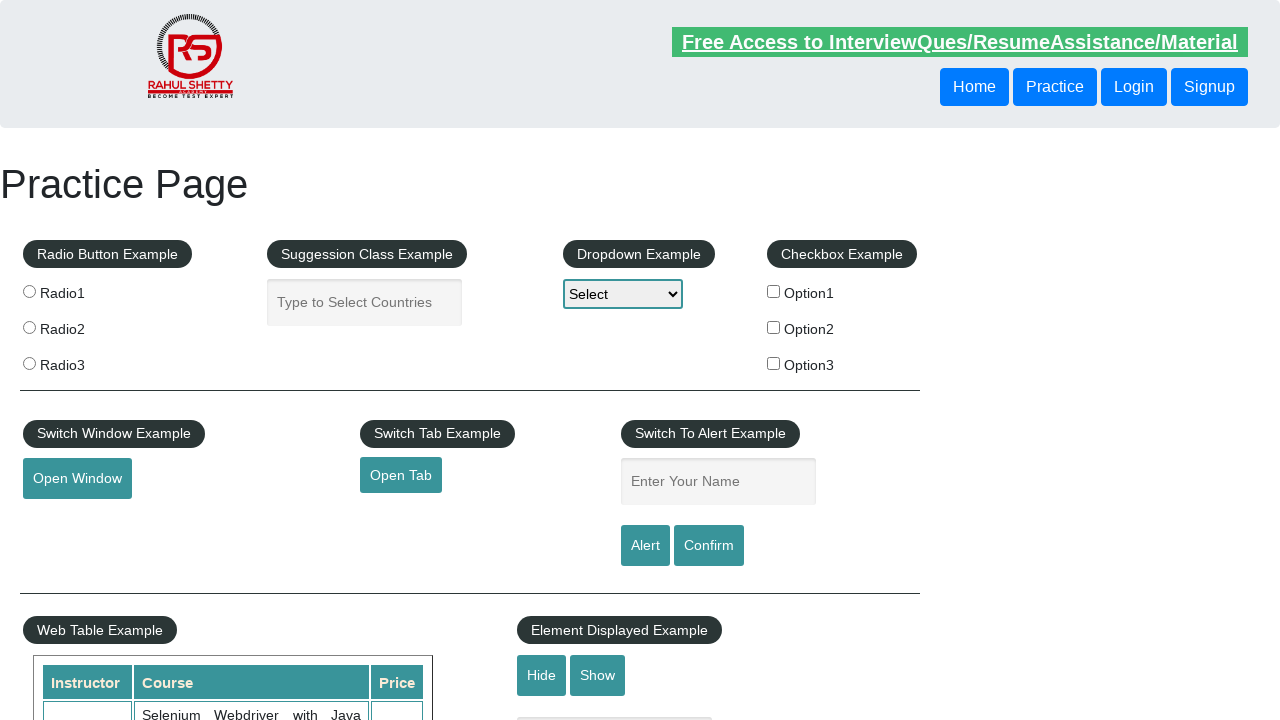

Footer link is visible and accessible
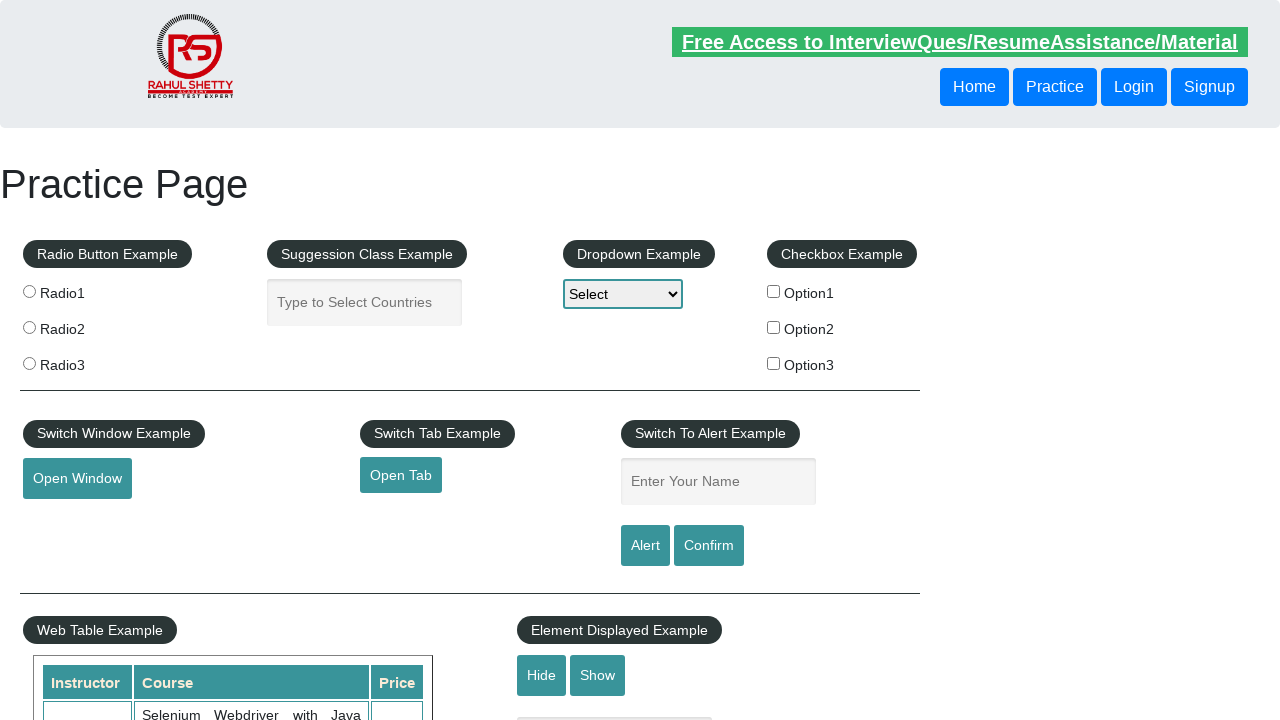

Retrieved href attribute from footer link: #
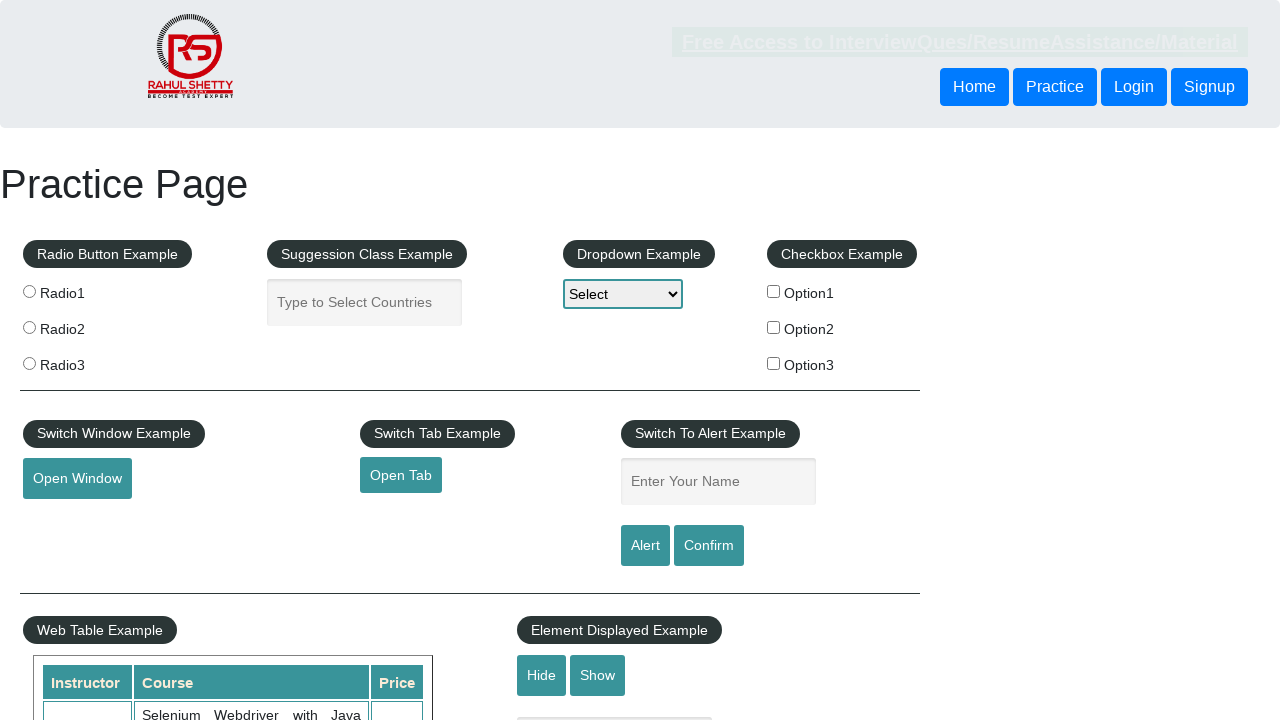

Verified footer link text content: Dummy Content for Testing.
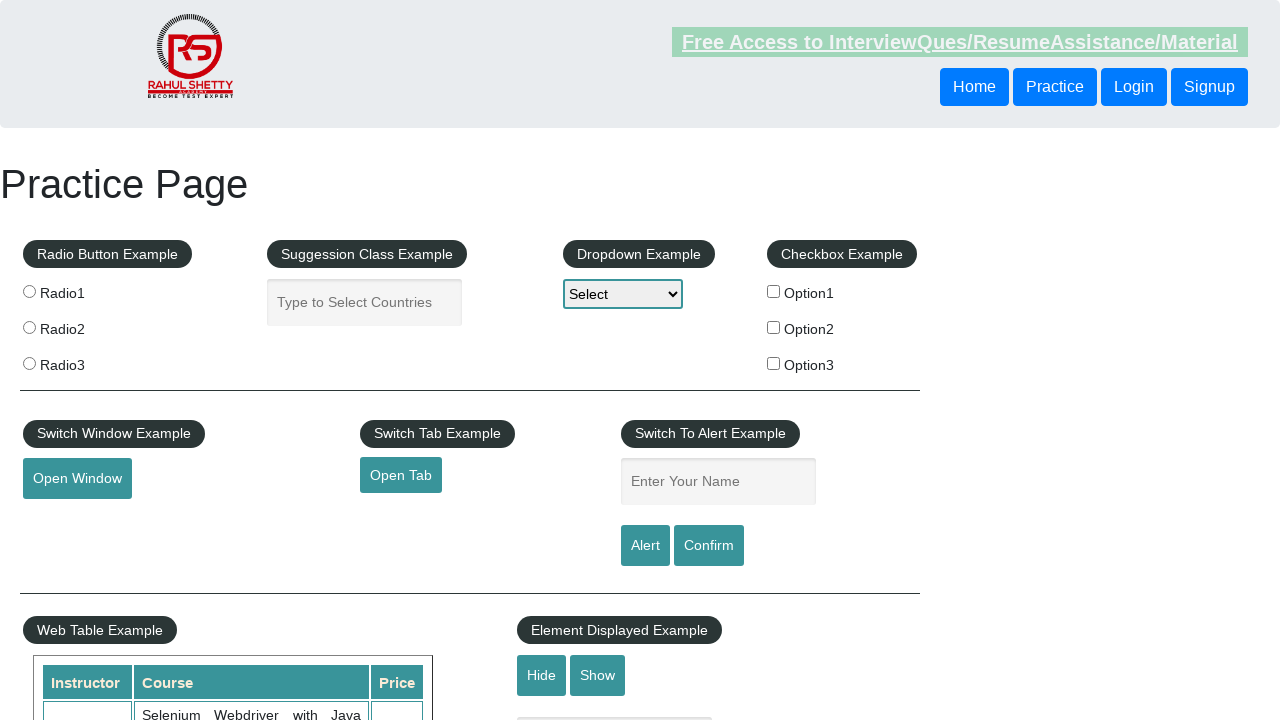

Footer link is visible and accessible
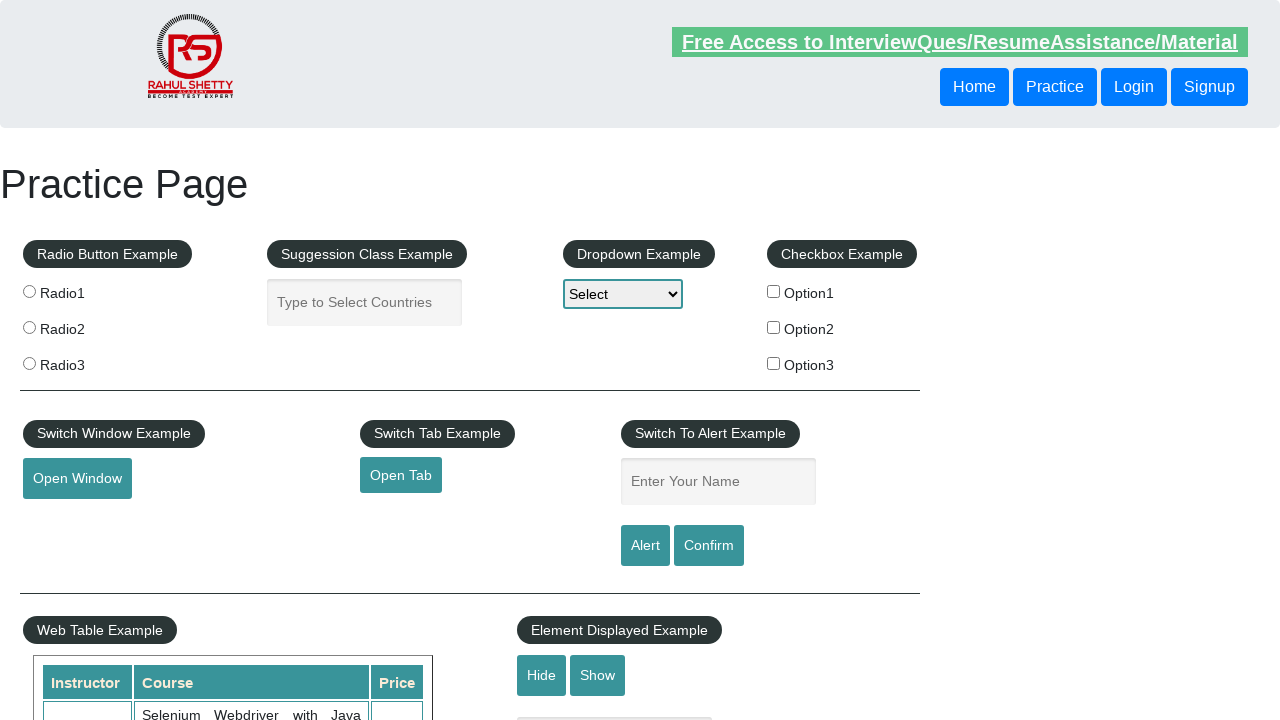

Retrieved href attribute from footer link: #
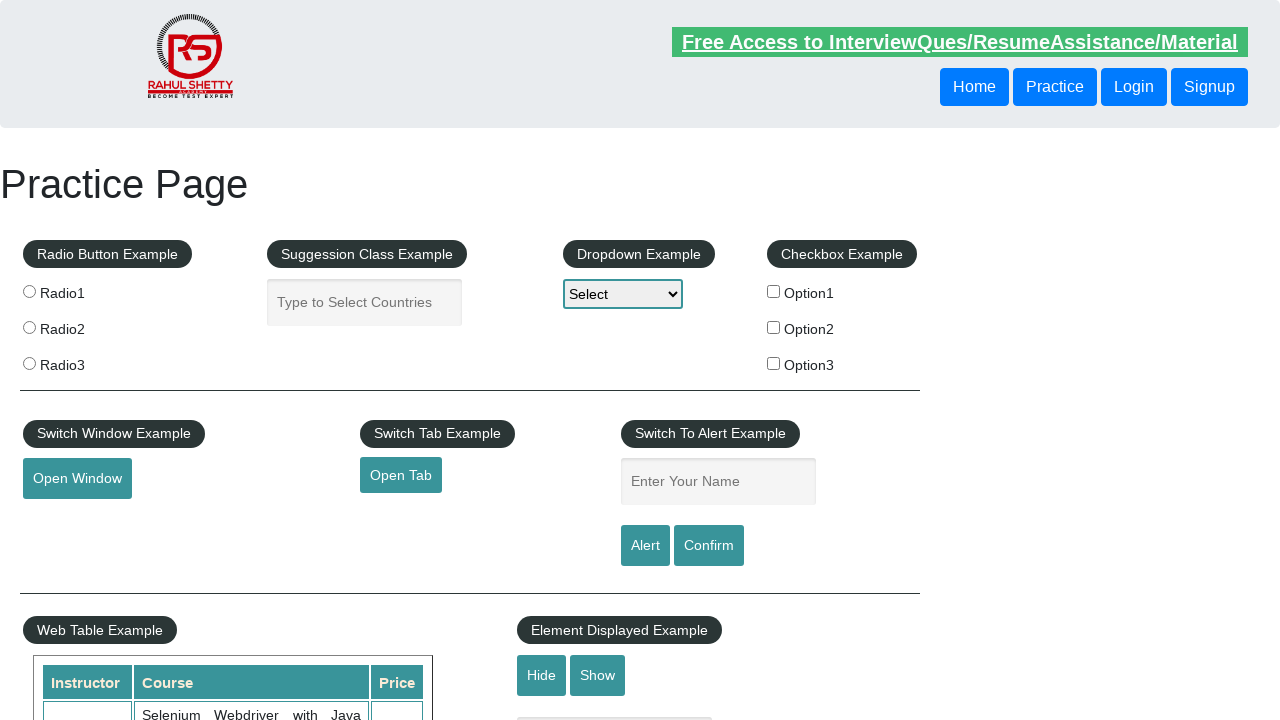

Verified footer link text content: Dummy Content for Testing.
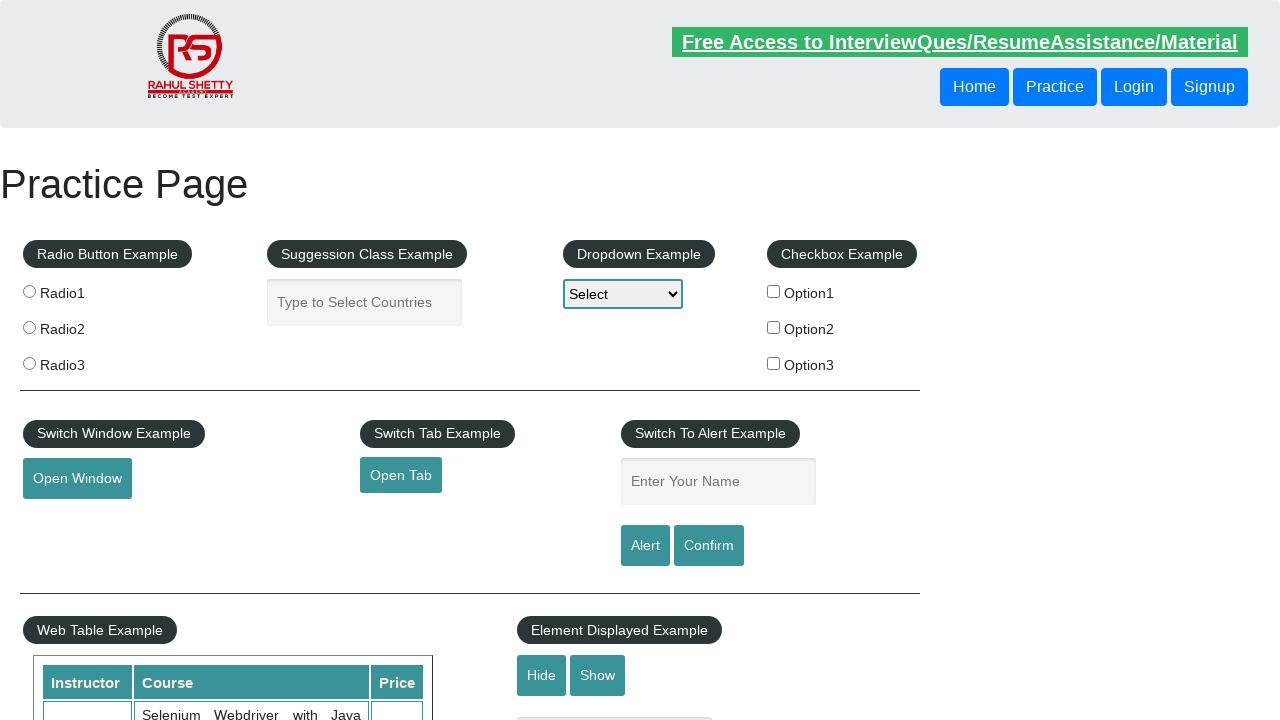

Footer link is visible and accessible
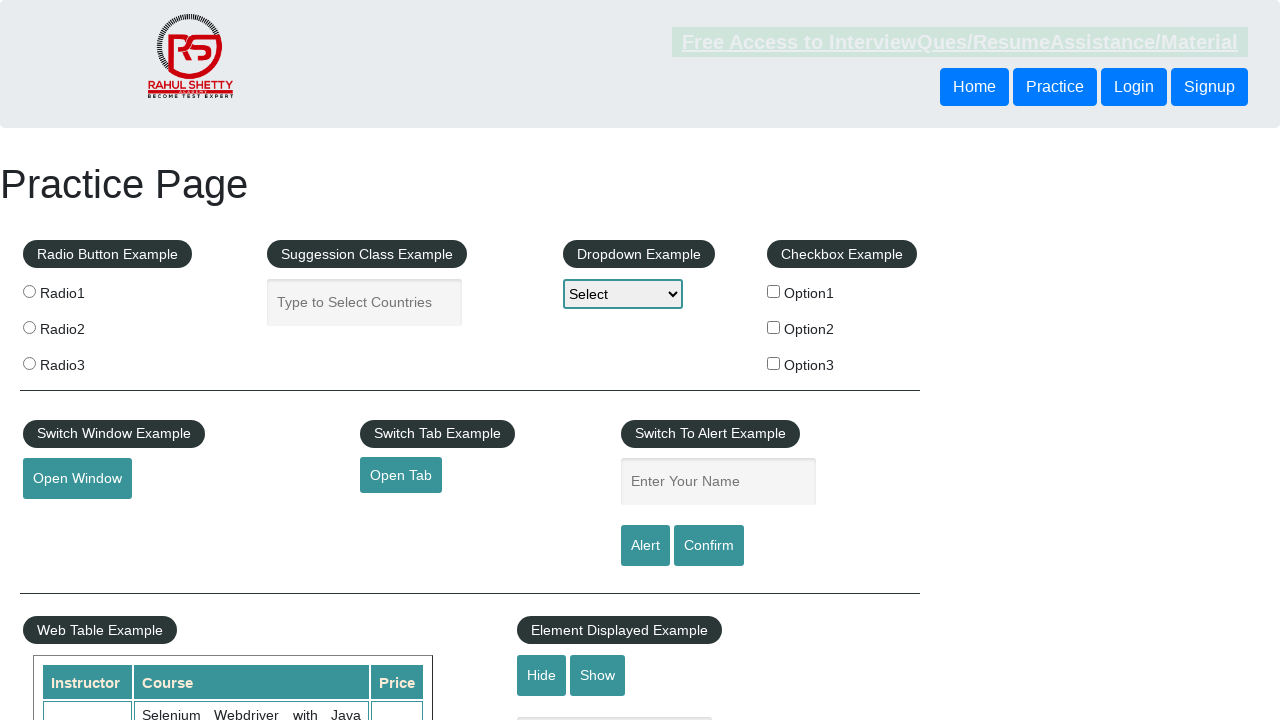

Retrieved href attribute from footer link: #
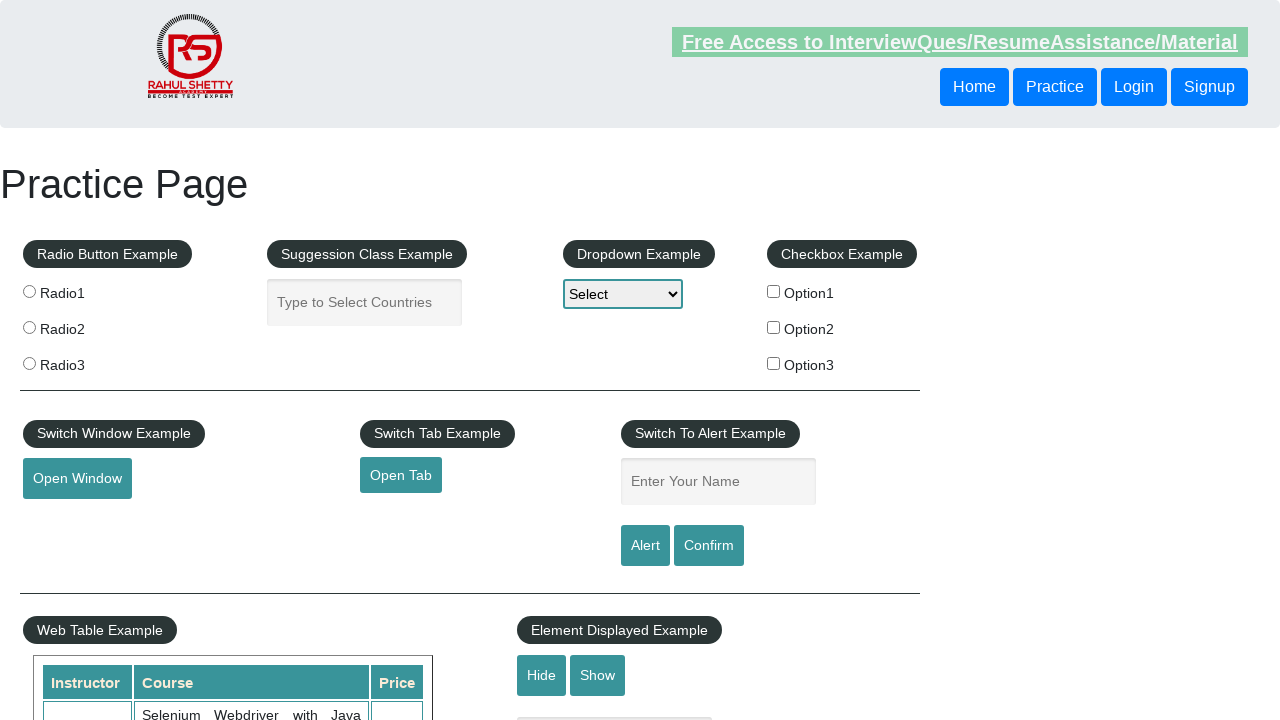

Verified footer link text content: Dummy Content for Testing.
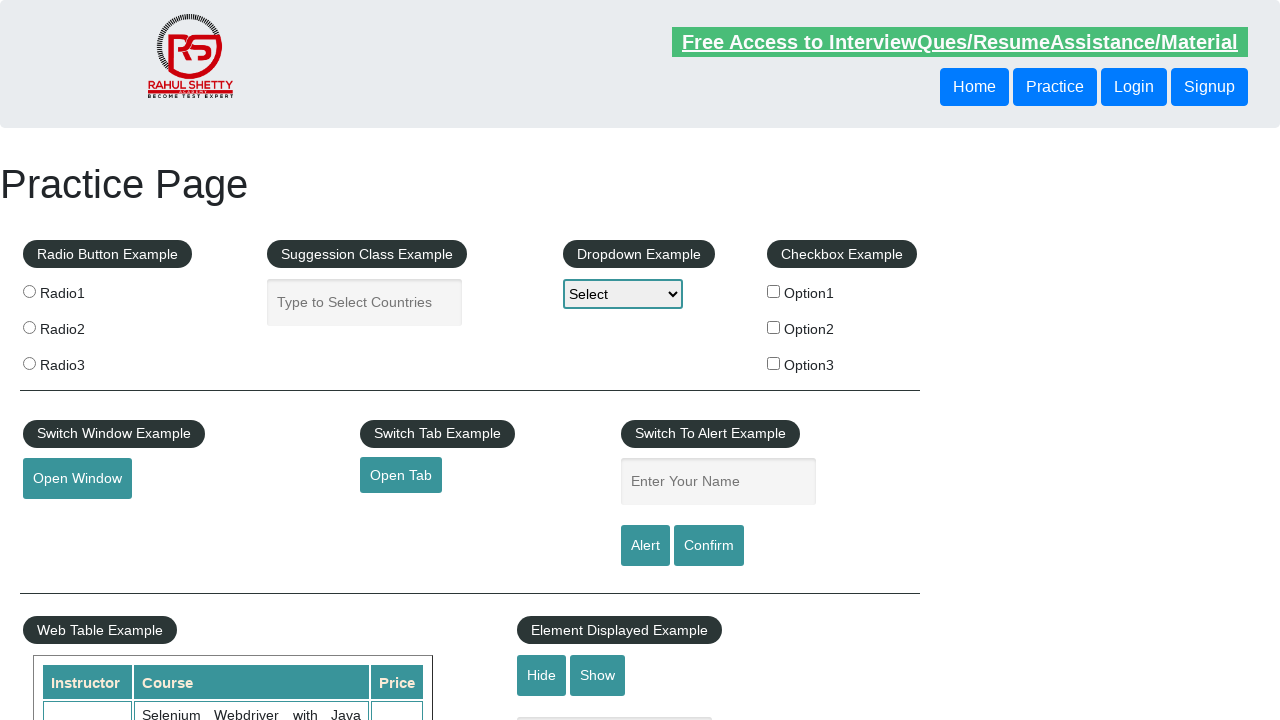

Footer link is visible and accessible
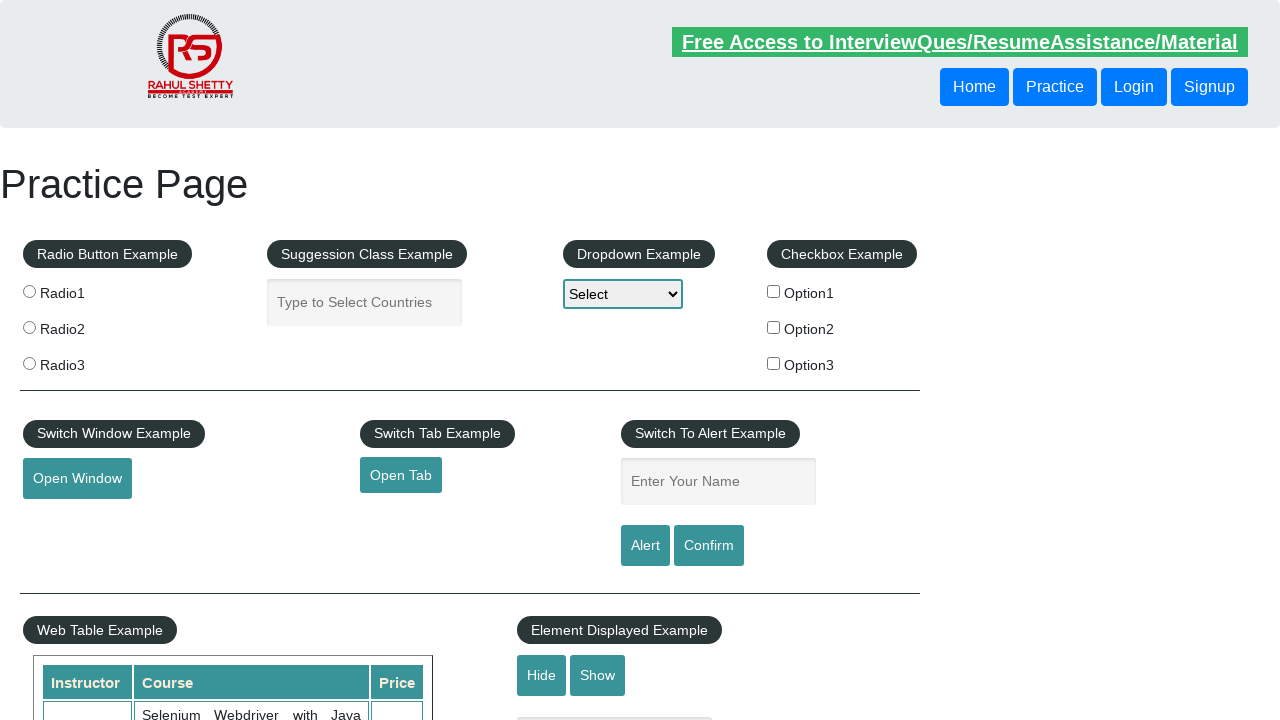

Retrieved href attribute from footer link: #
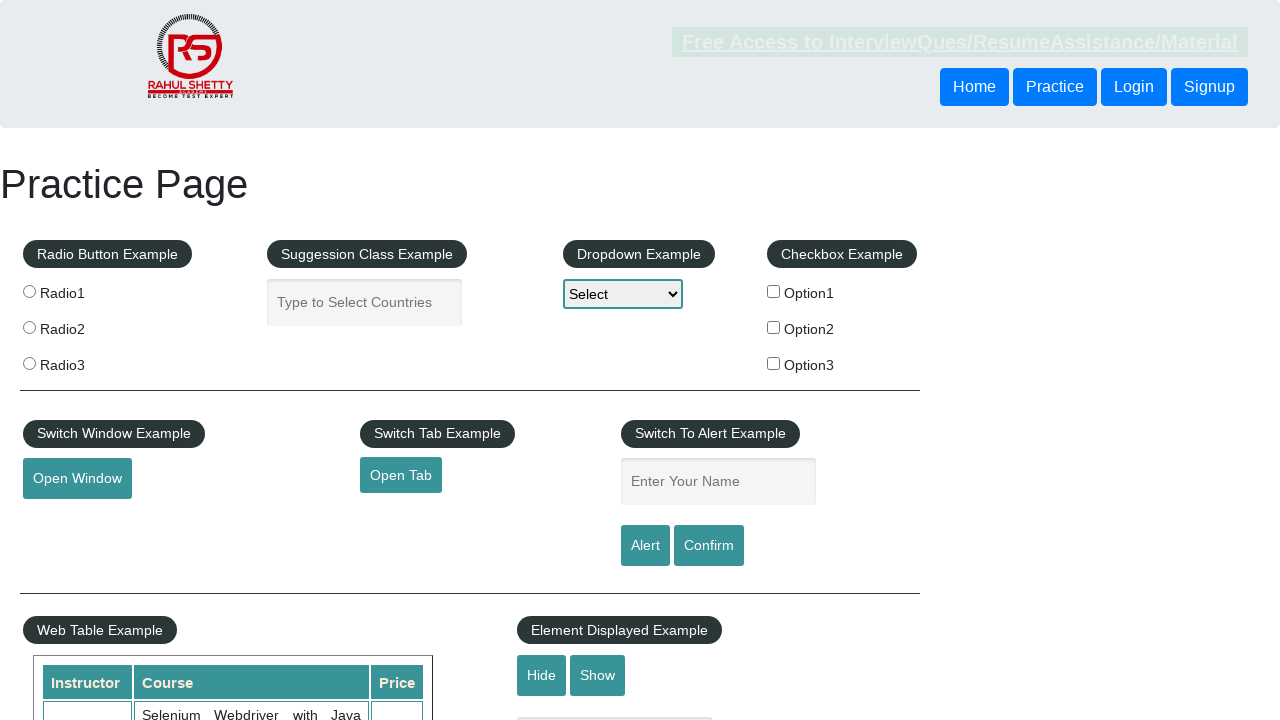

Verified footer link text content: Contact info
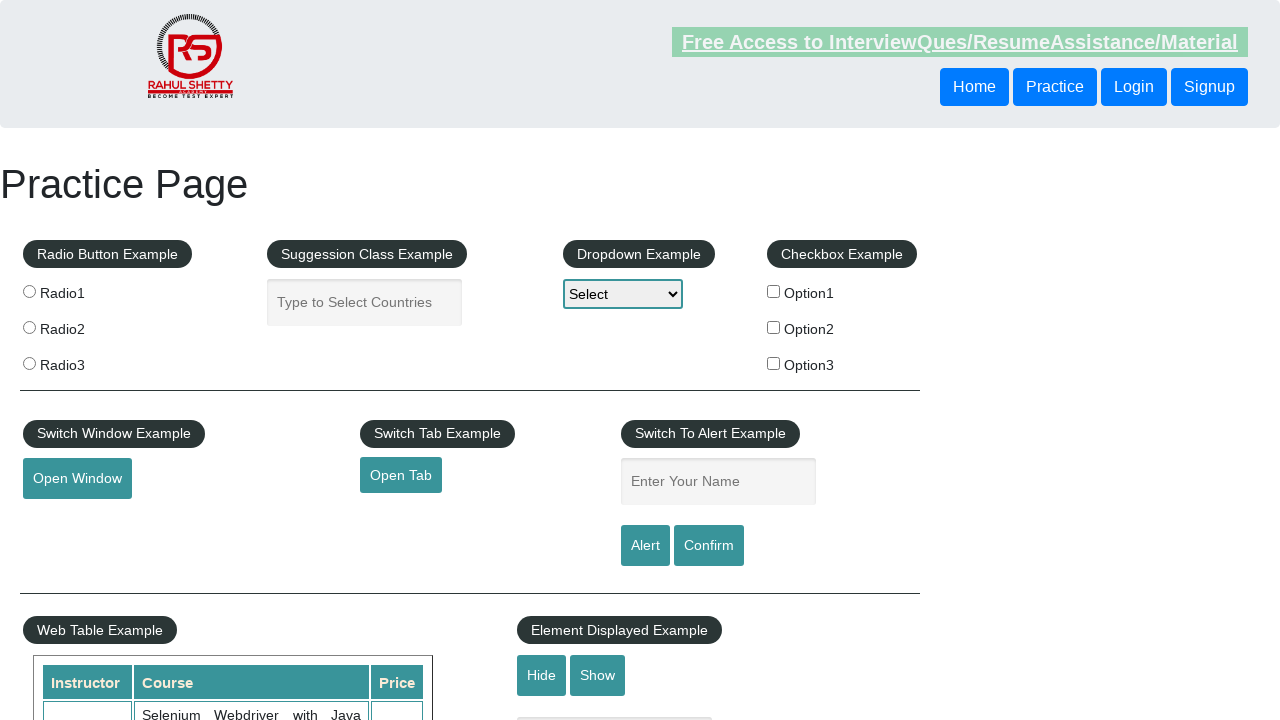

Footer link is visible and accessible
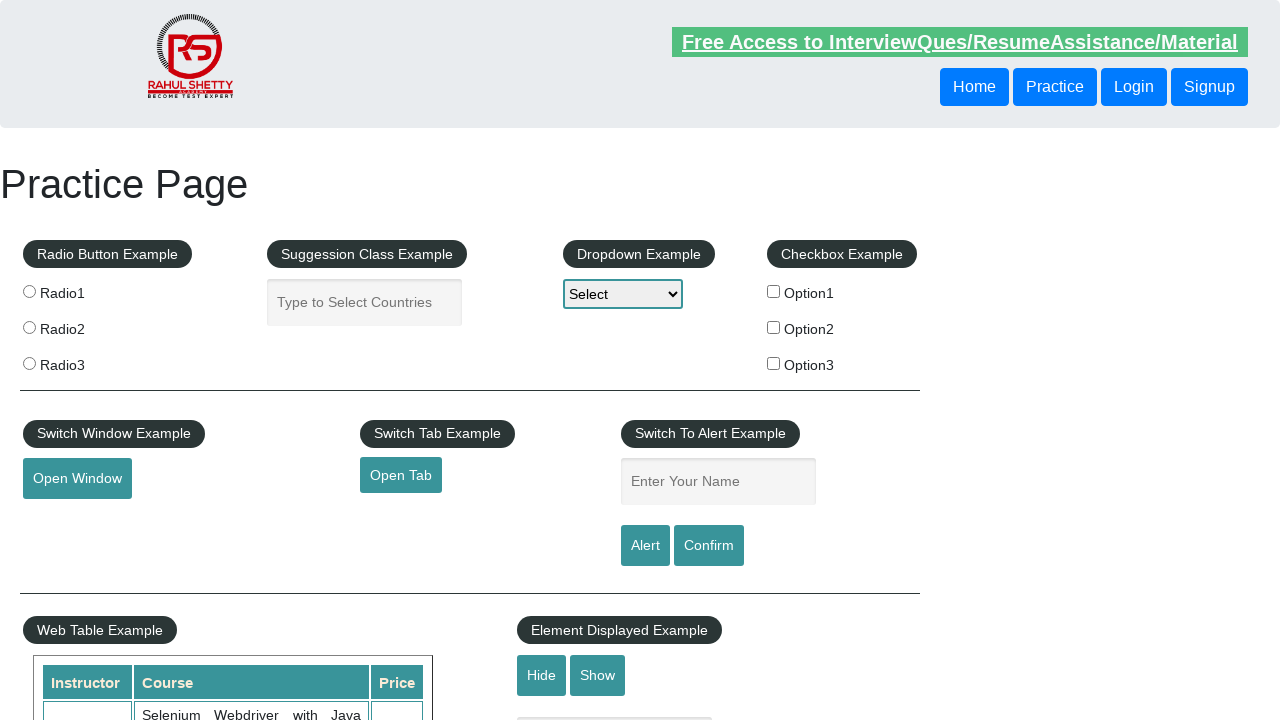

Retrieved href attribute from footer link: #
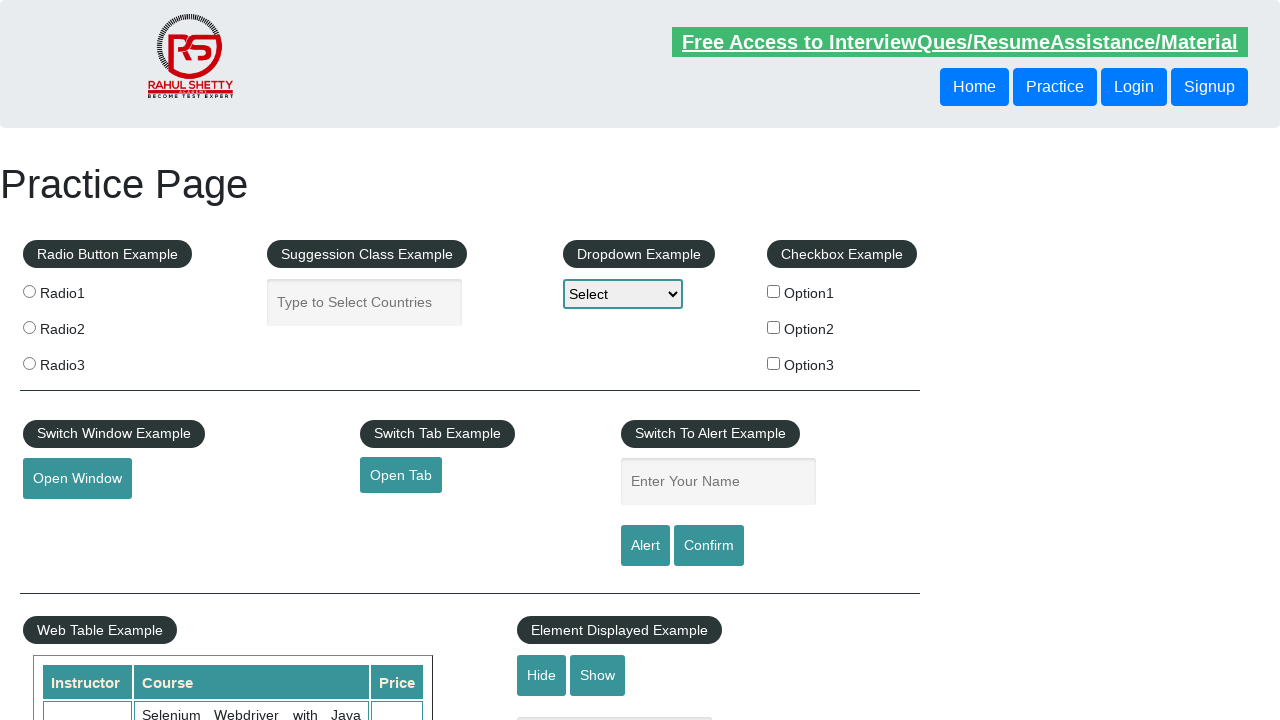

Verified footer link text content: Dummy Content for Testing.
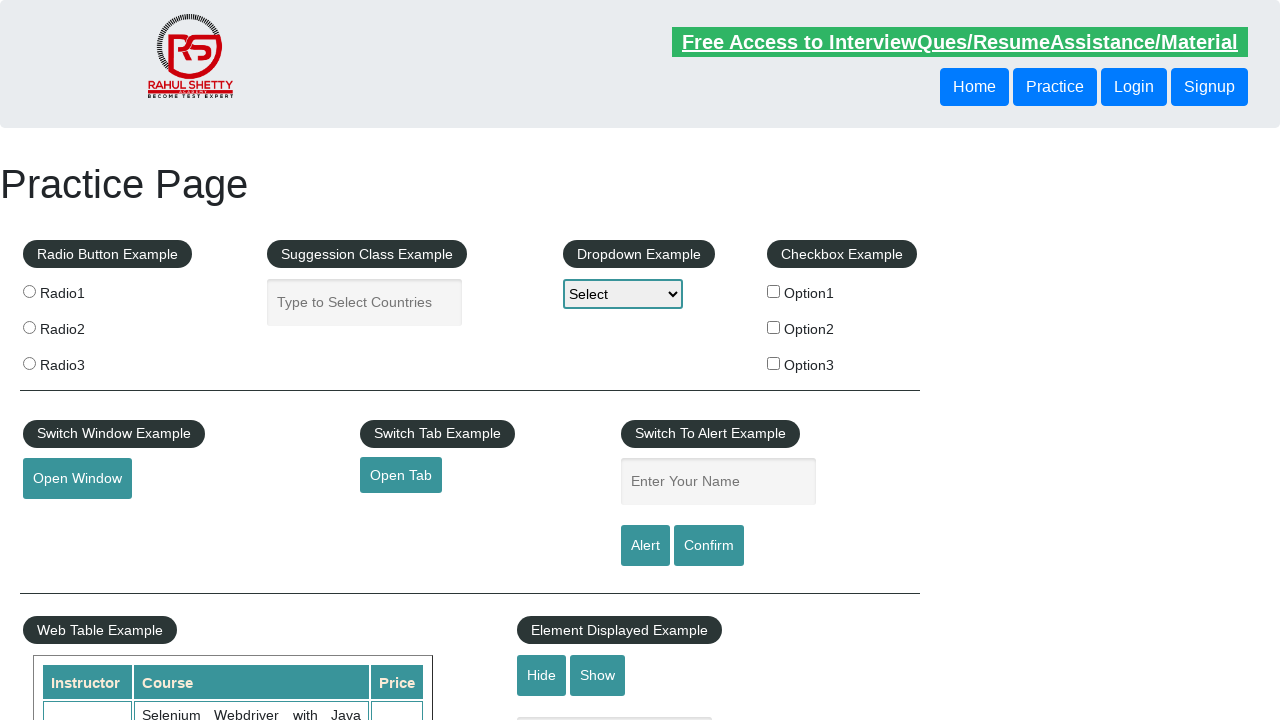

Footer link is visible and accessible
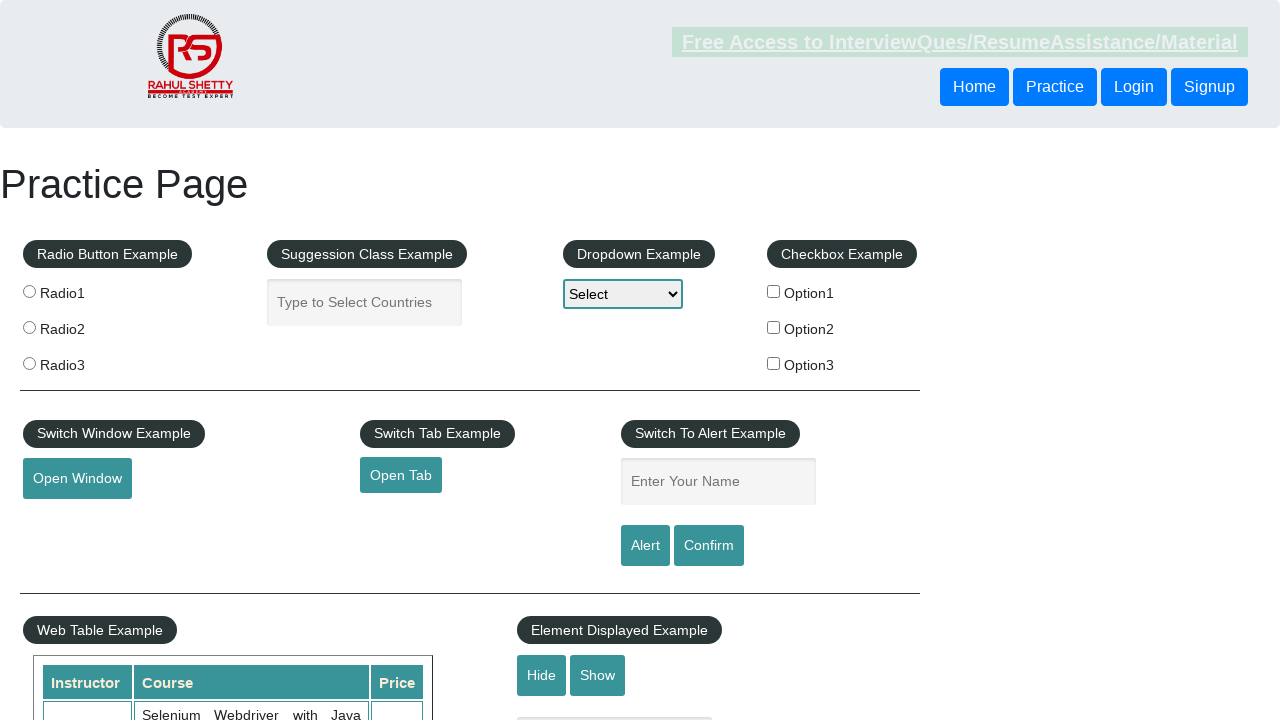

Retrieved href attribute from footer link: #
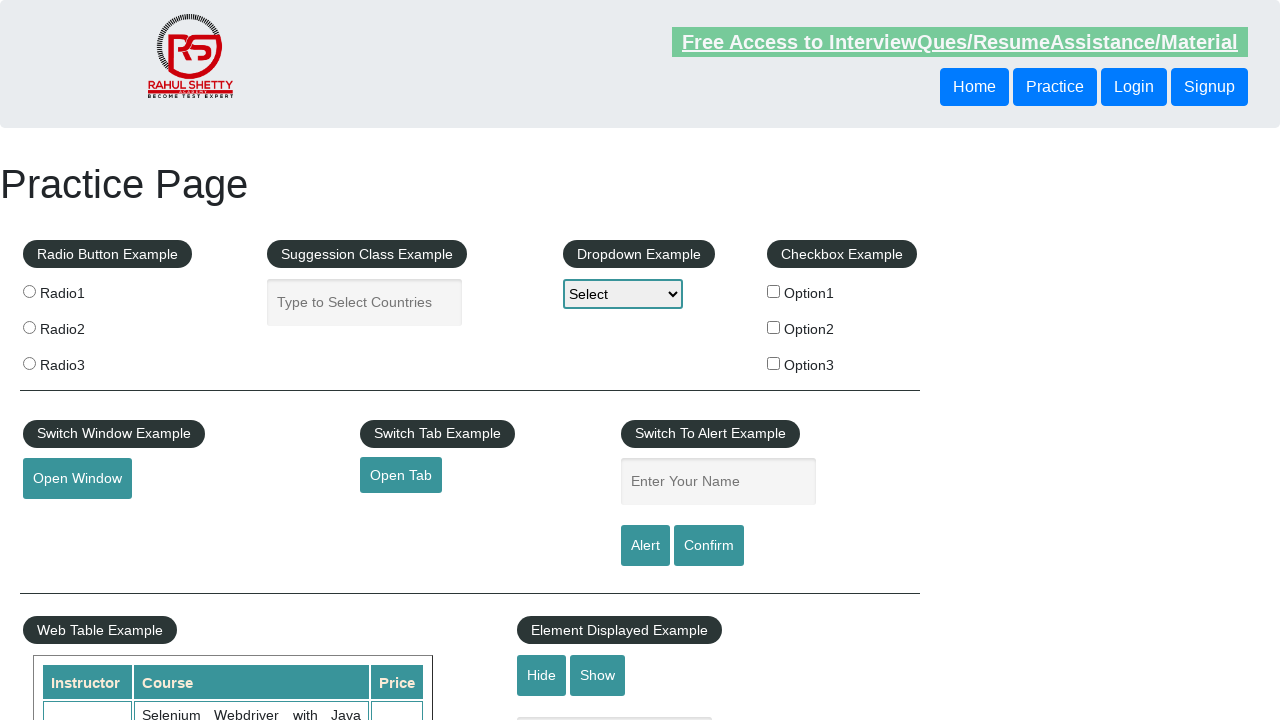

Verified footer link text content: Dummy Content for Testing.
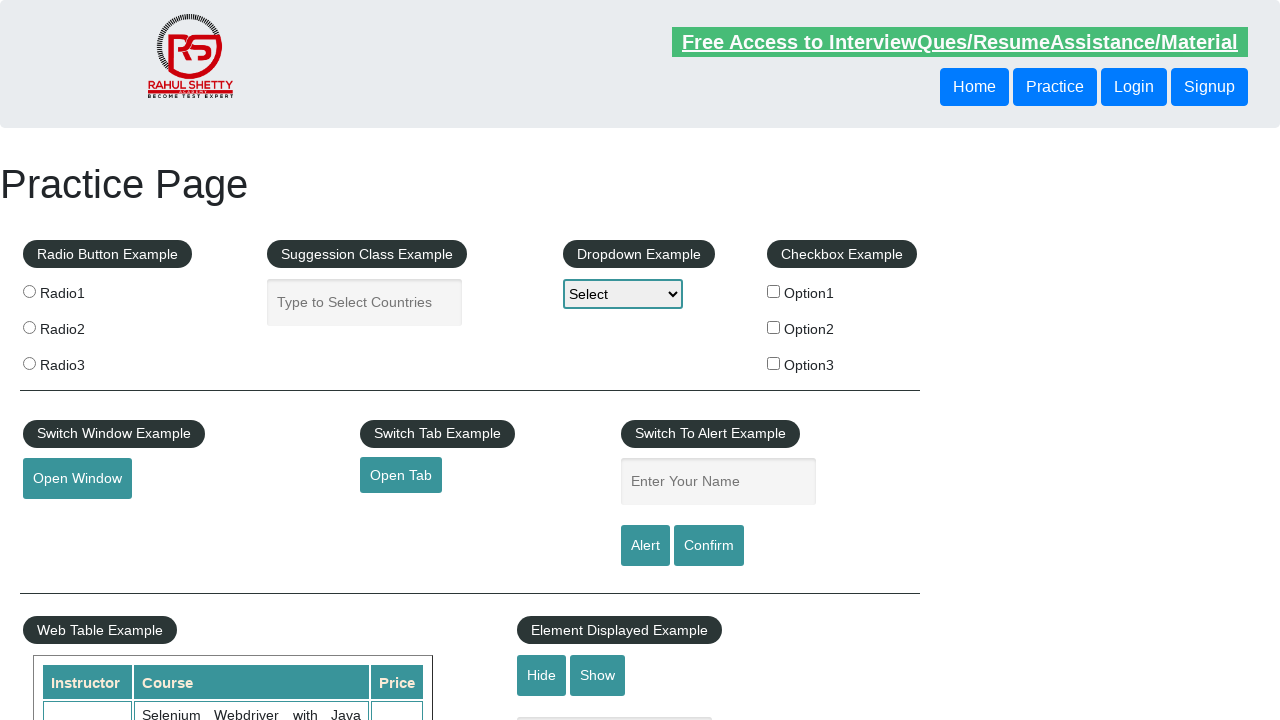

Footer link is visible and accessible
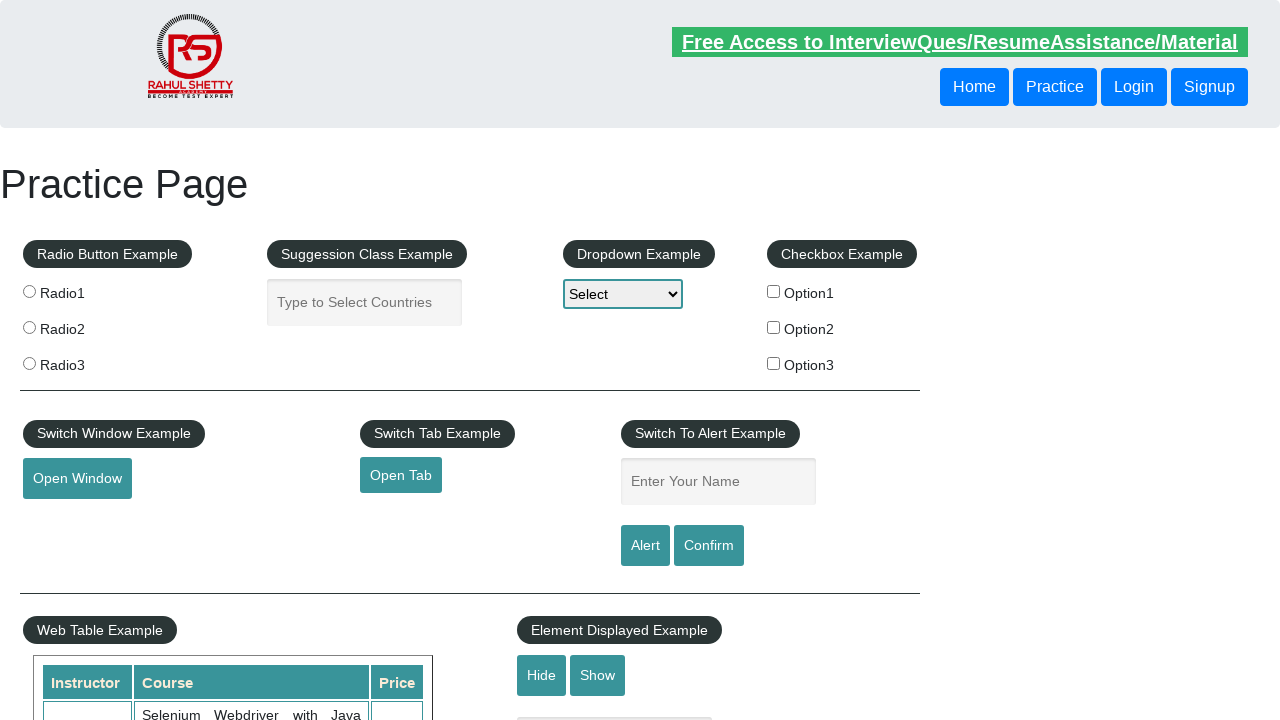

Retrieved href attribute from footer link: #
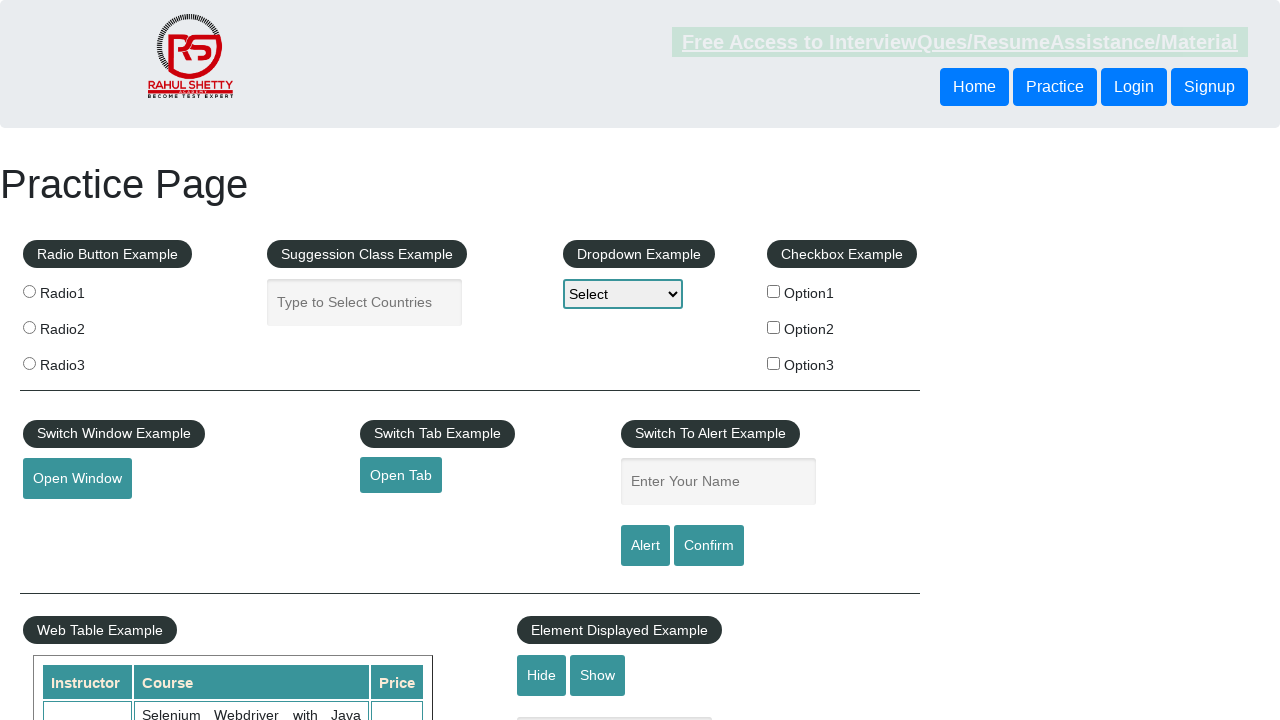

Verified footer link text content: Dummy Content for Testing.
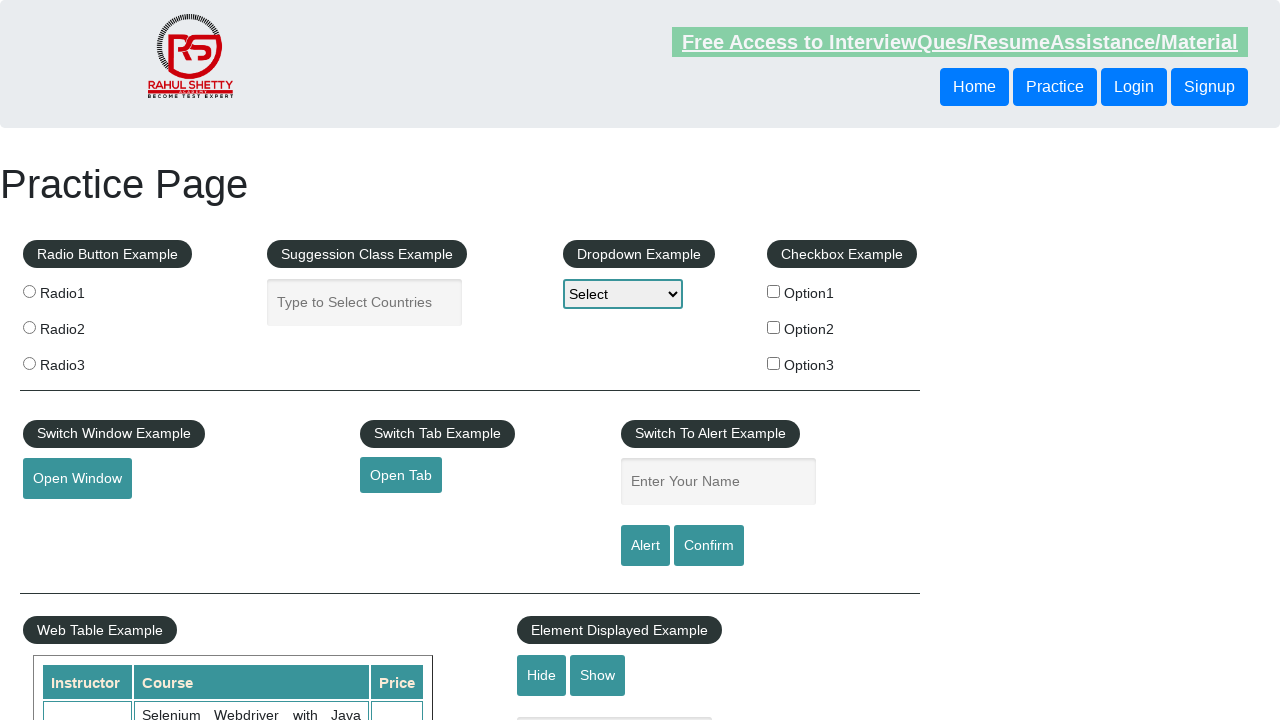

Footer link is visible and accessible
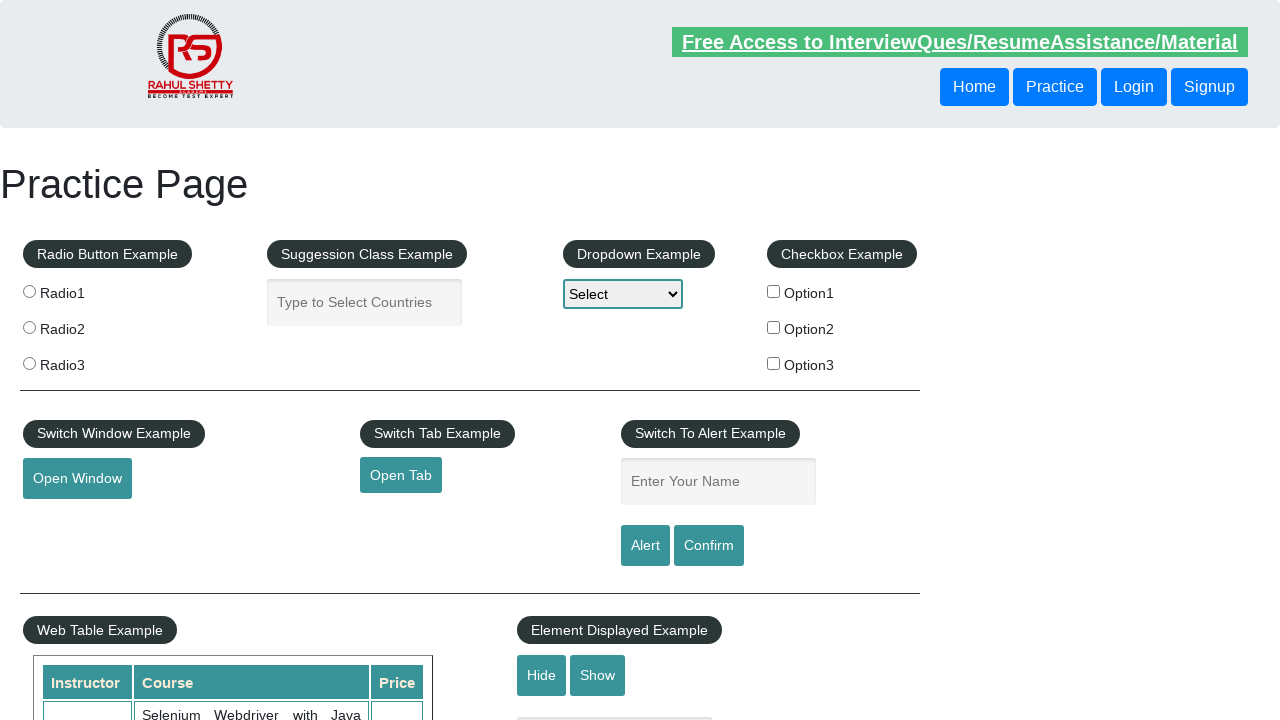

Retrieved href attribute from footer link: #
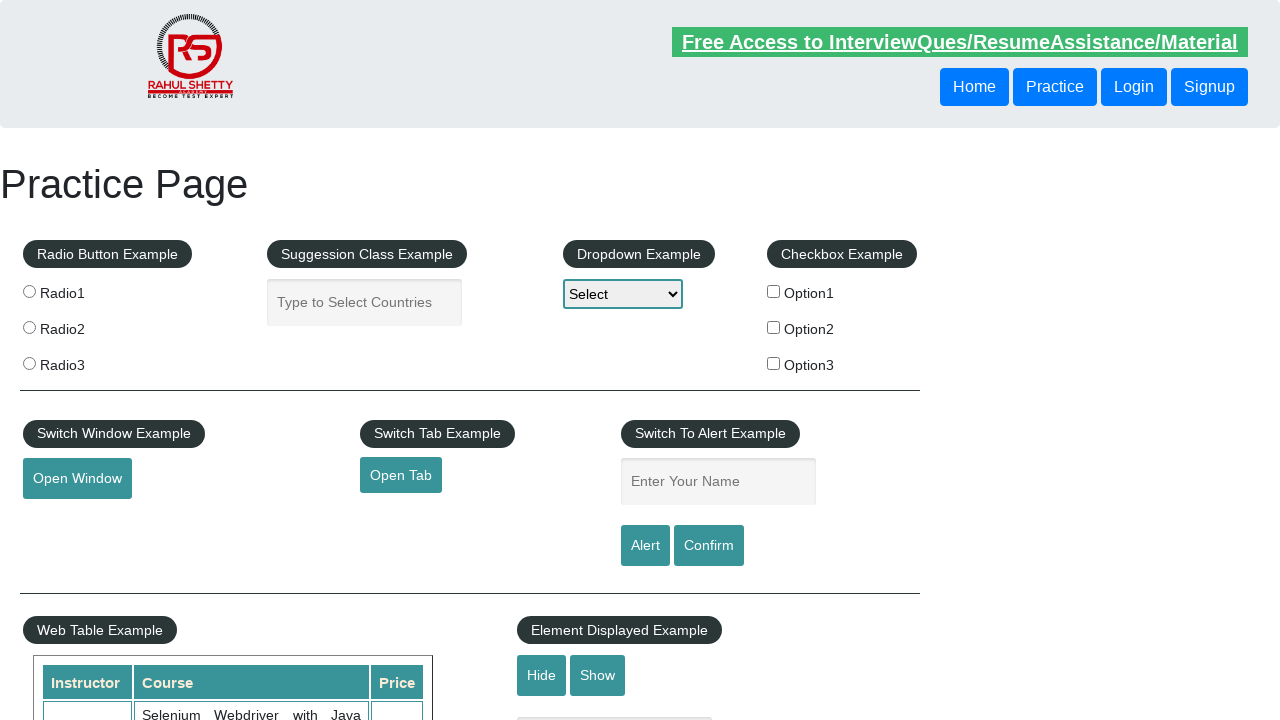

Verified footer link text content: Dummy Content for Testing.
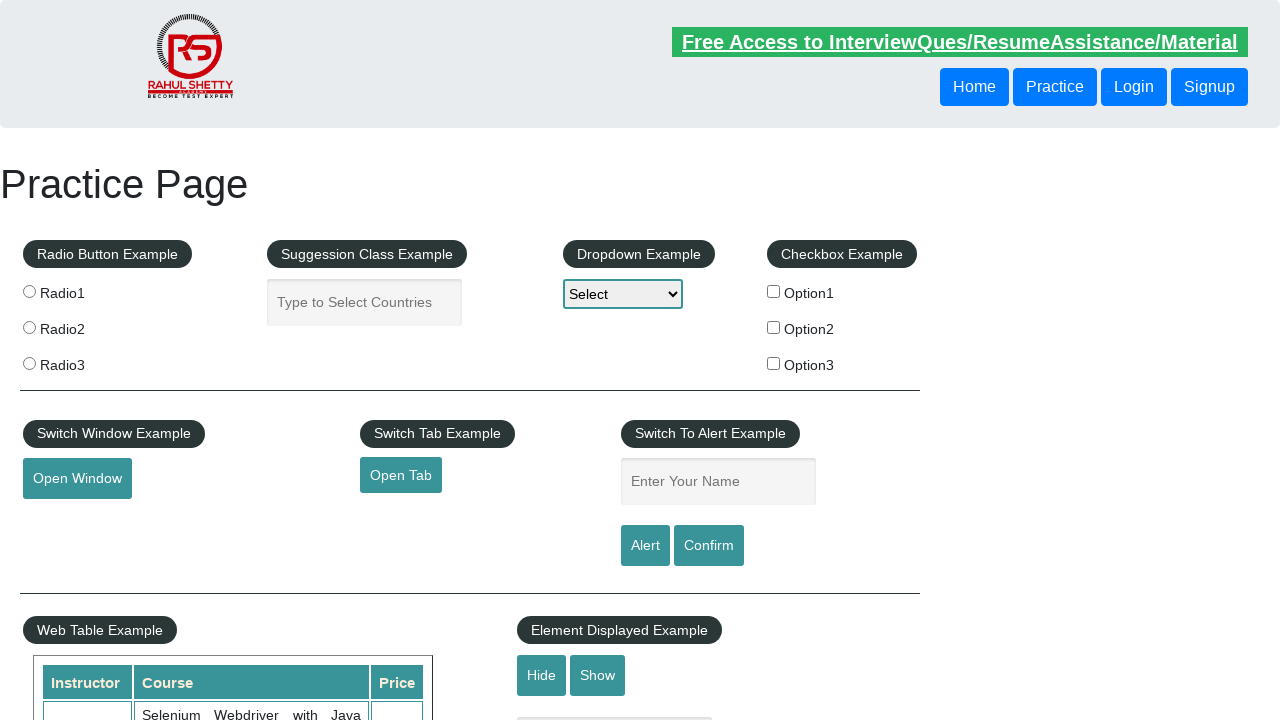

Footer link is visible and accessible
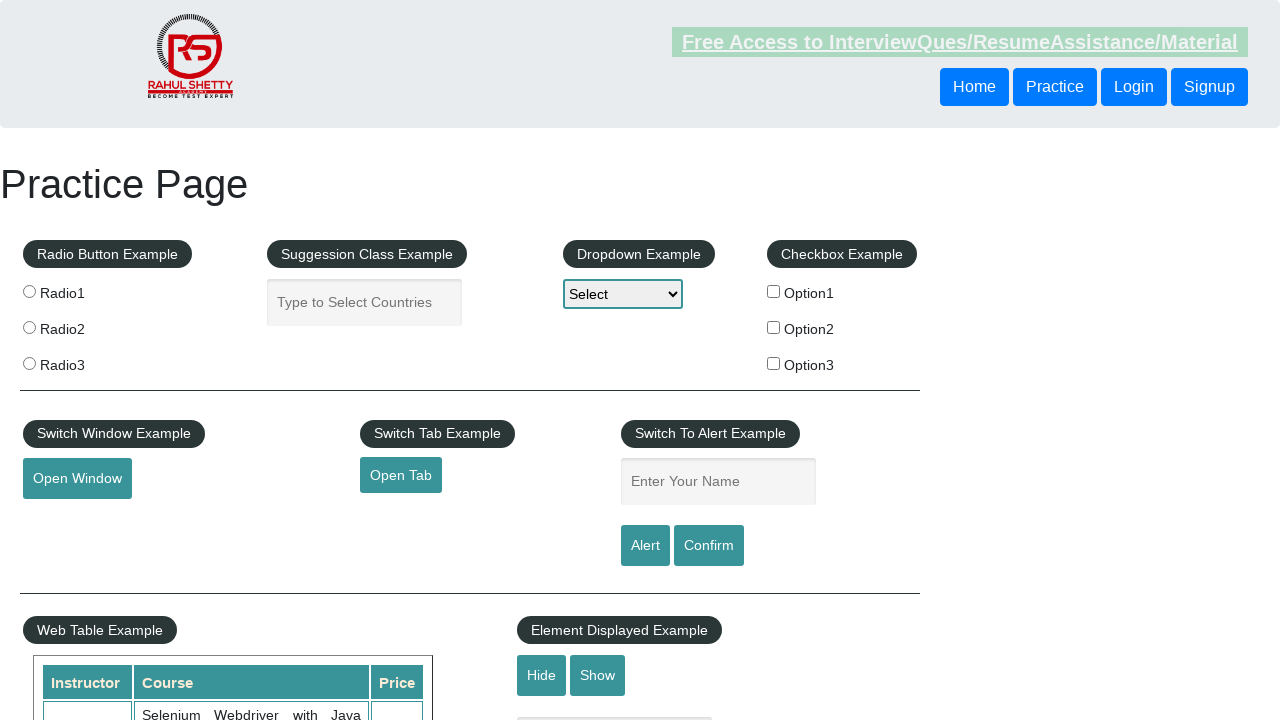

Retrieved href attribute from footer link: #
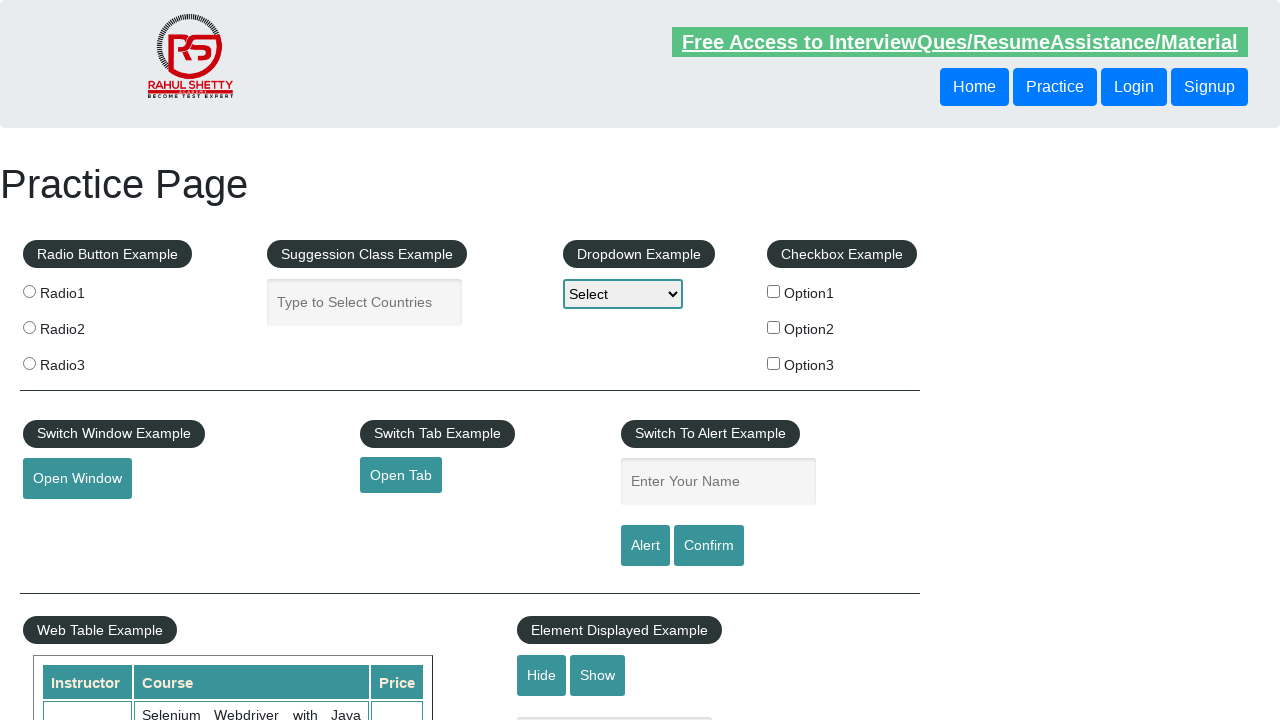

Verified footer link text content: Social Media
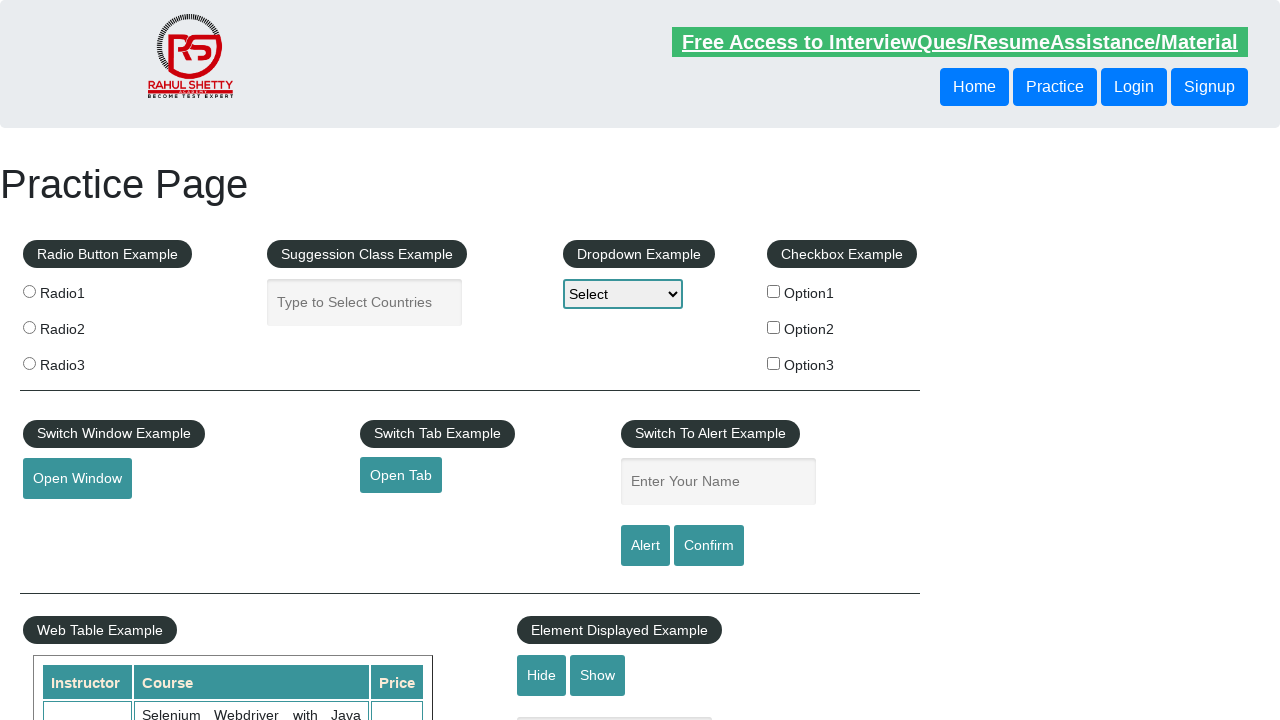

Footer link is visible and accessible
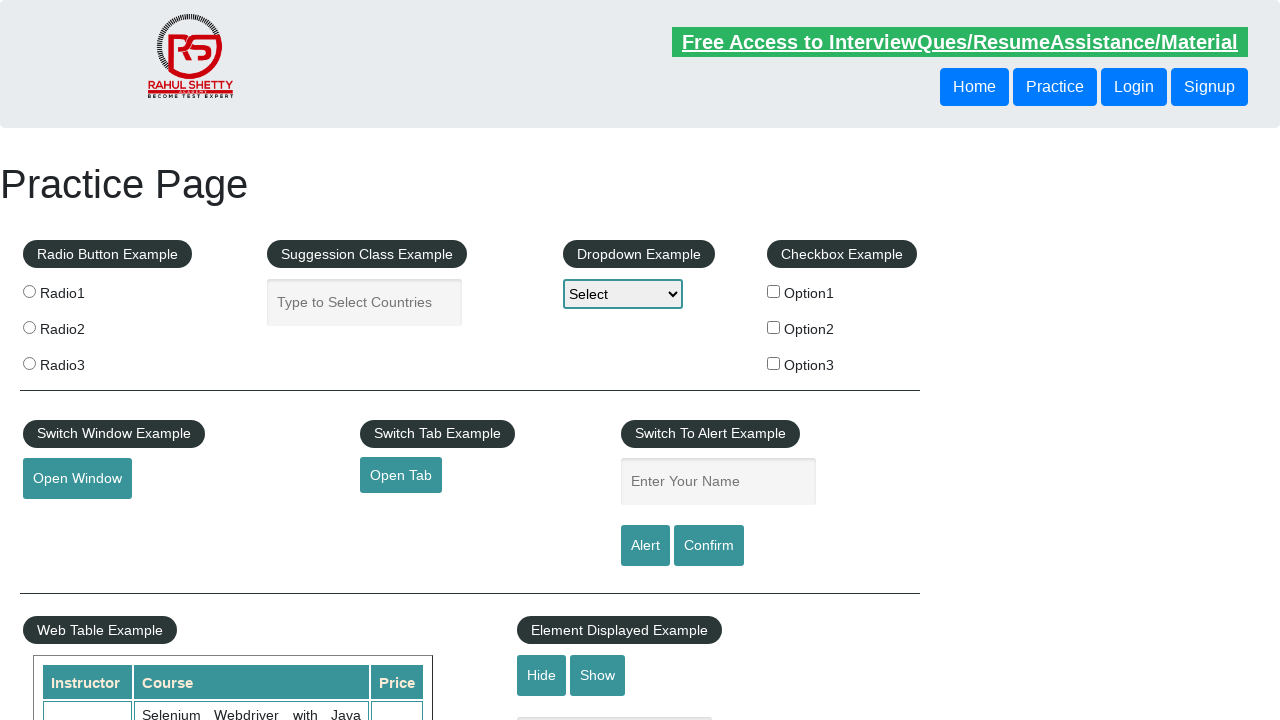

Retrieved href attribute from footer link: #
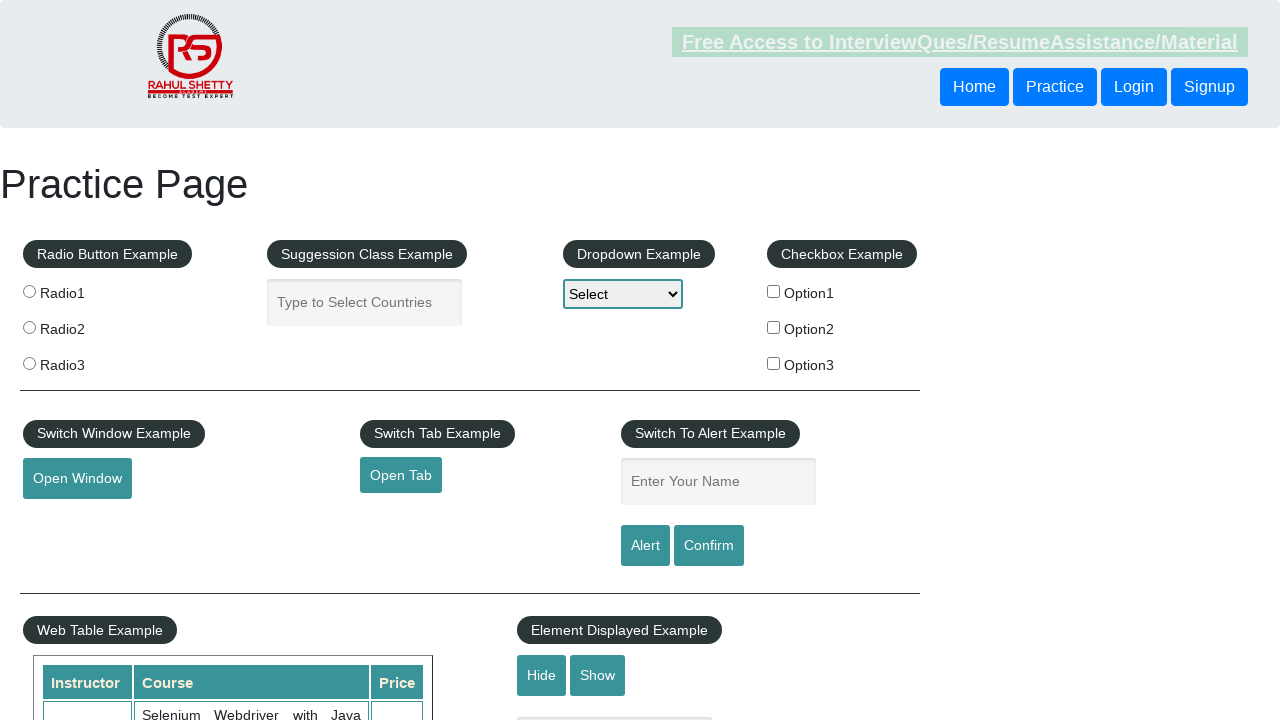

Verified footer link text content: Facebook
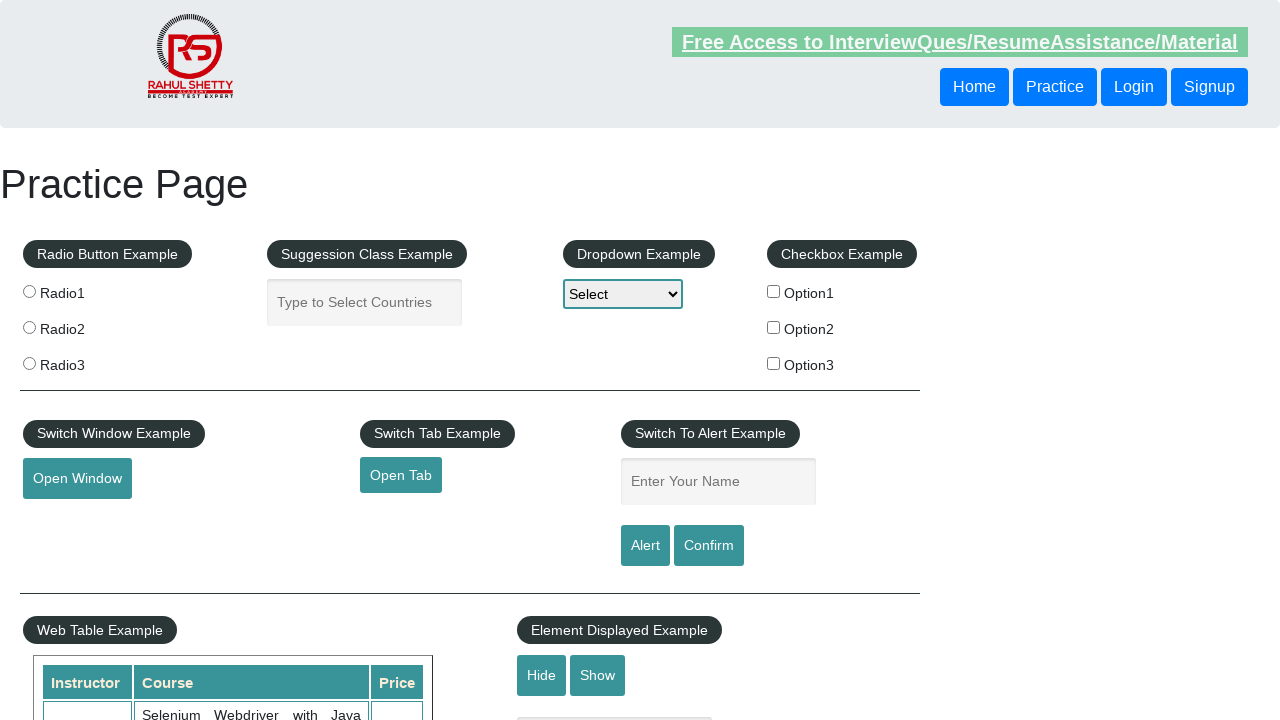

Footer link is visible and accessible
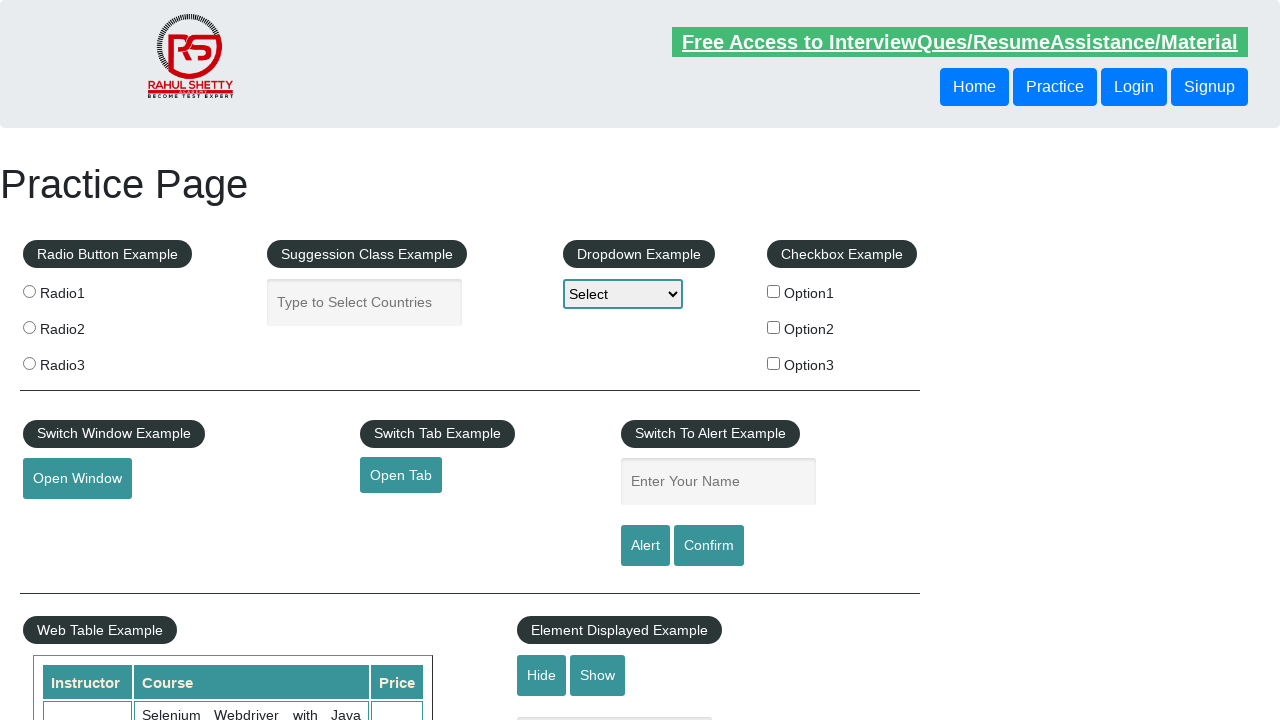

Retrieved href attribute from footer link: #
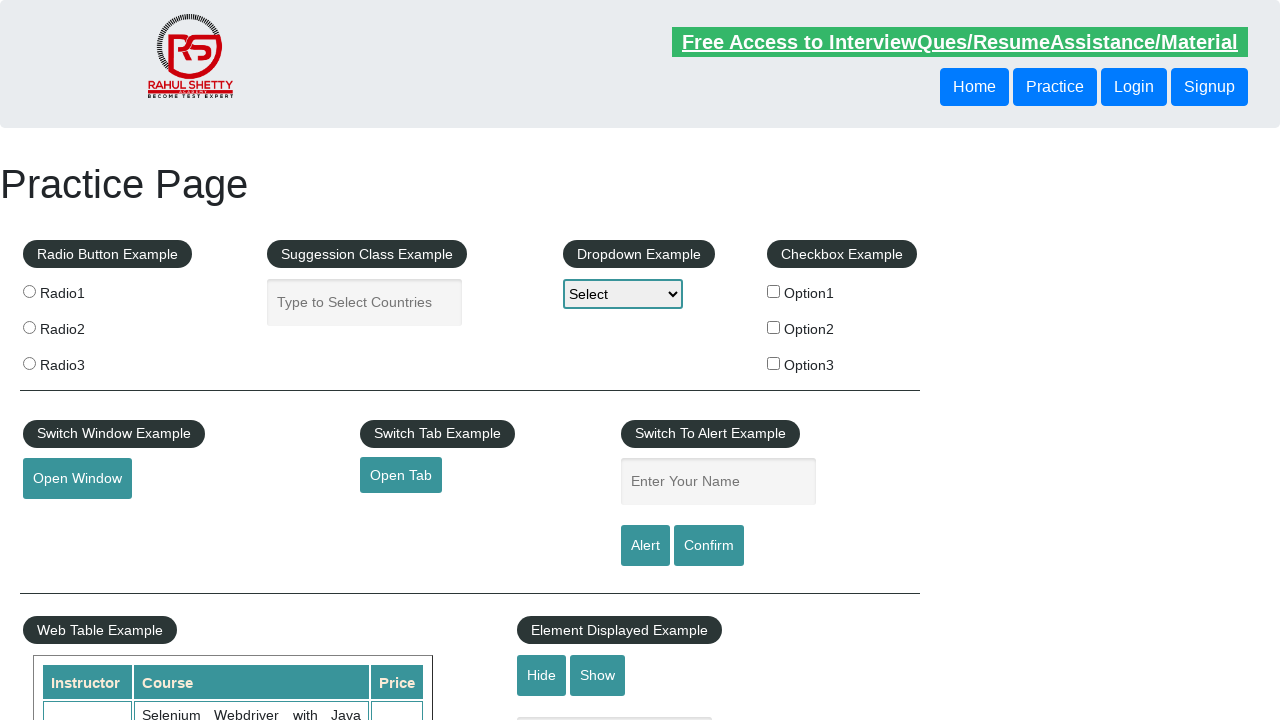

Verified footer link text content: Twitter
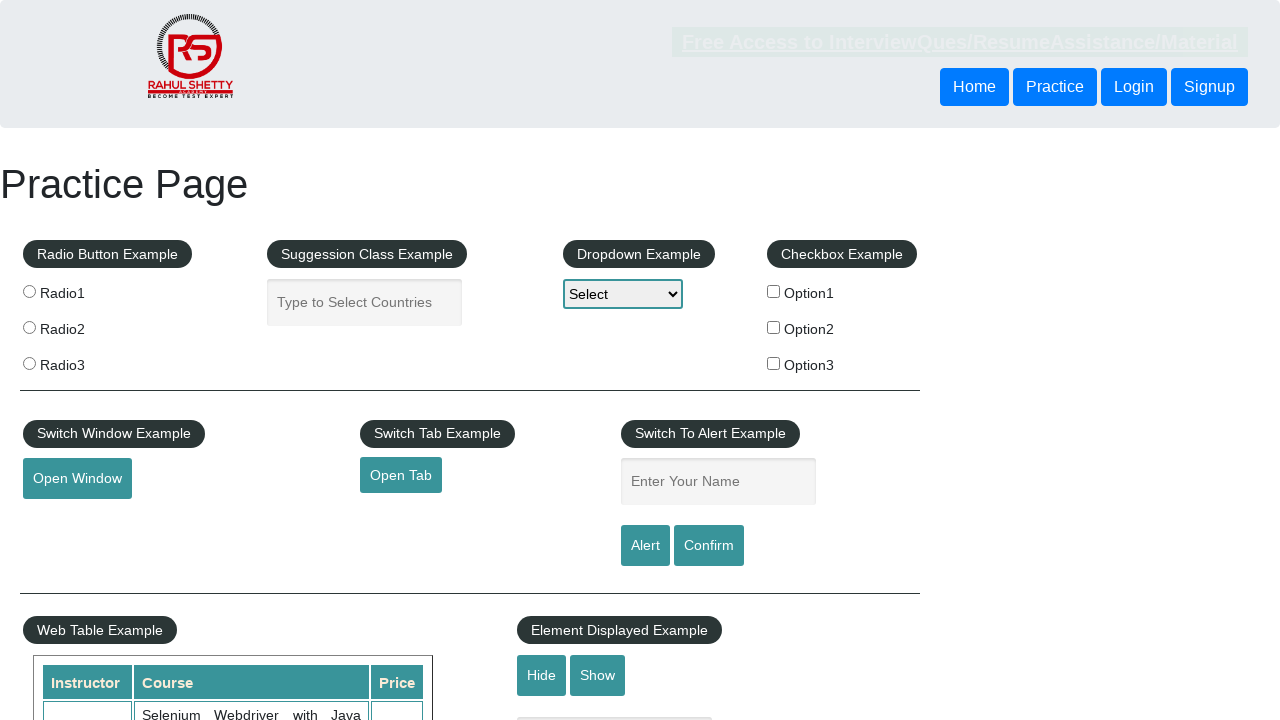

Footer link is visible and accessible
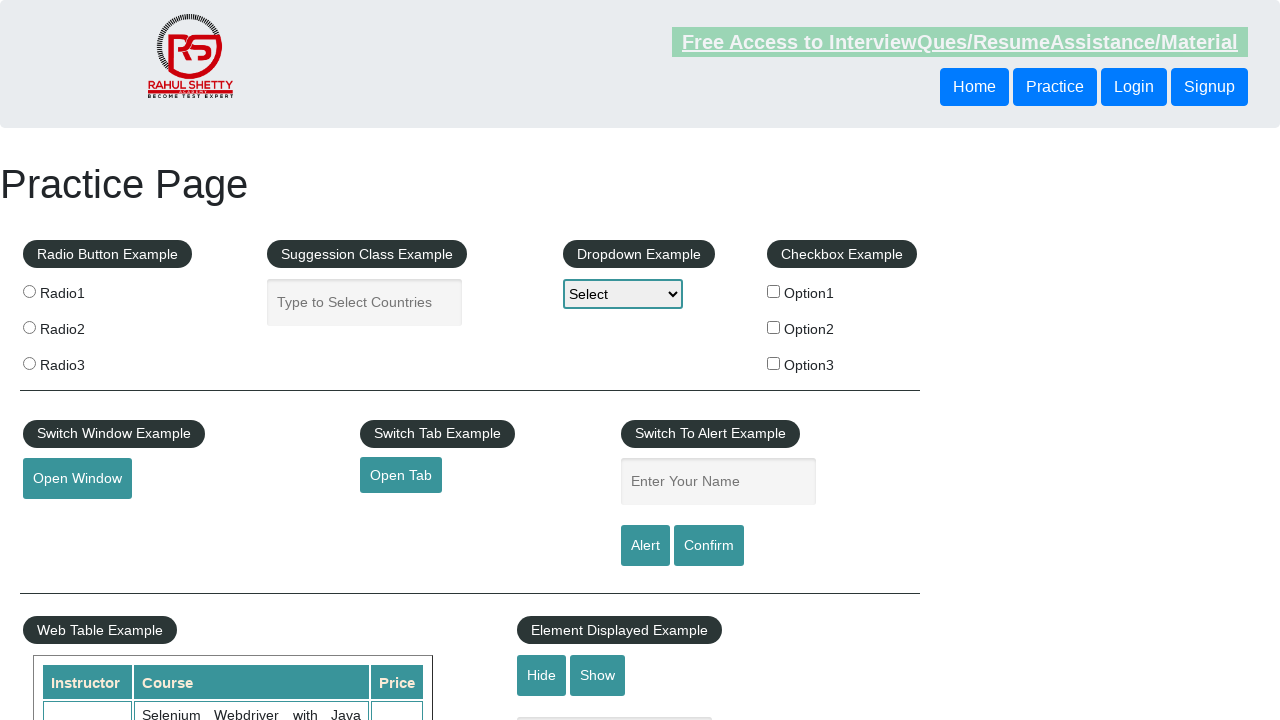

Retrieved href attribute from footer link: #
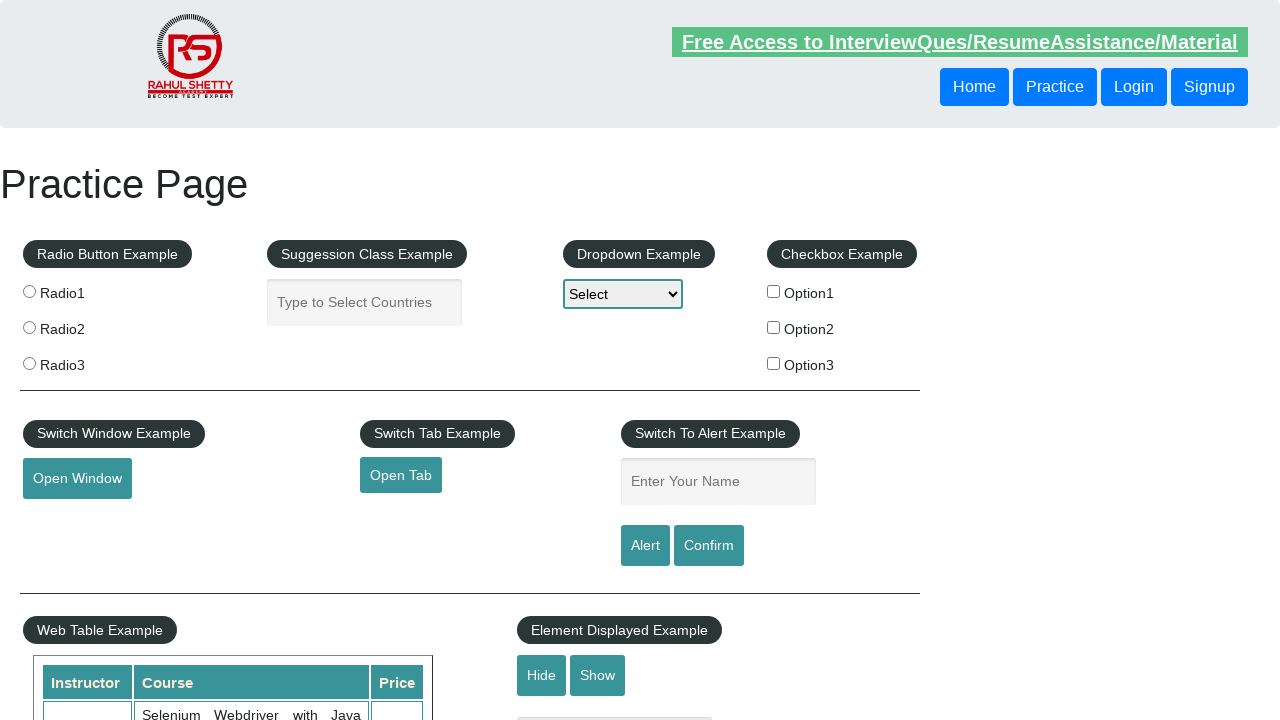

Verified footer link text content: Google+
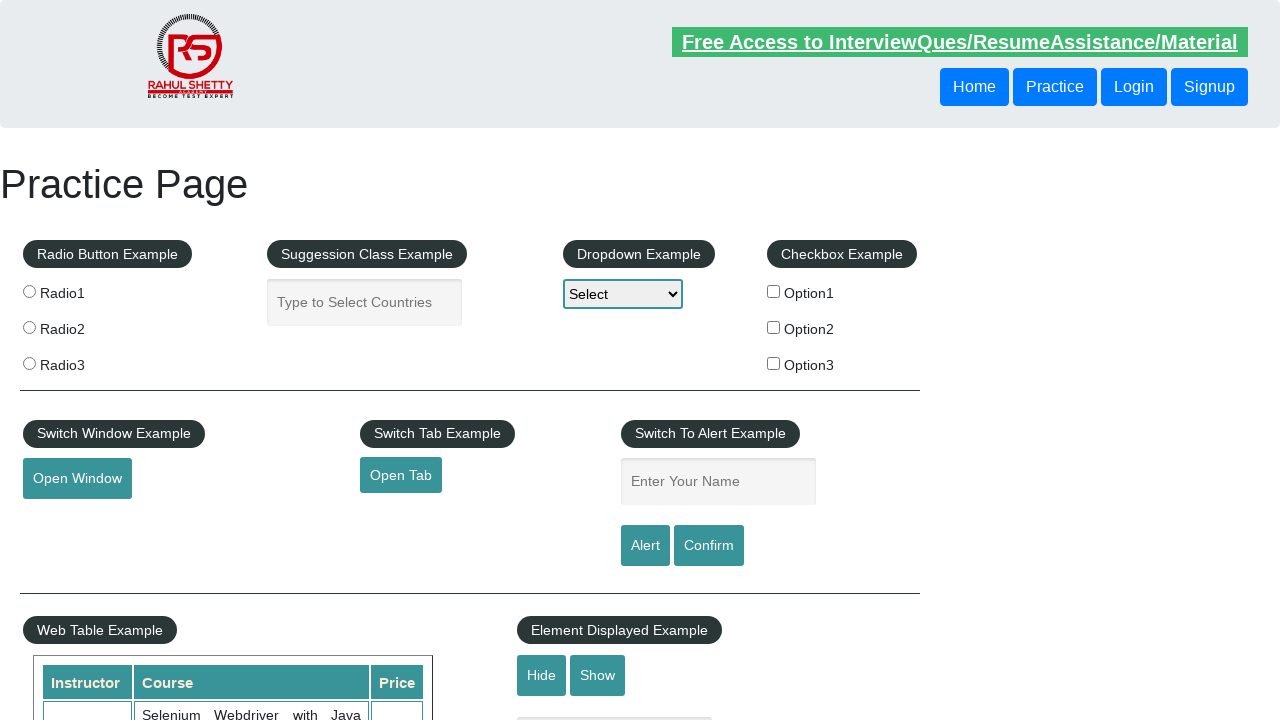

Footer link is visible and accessible
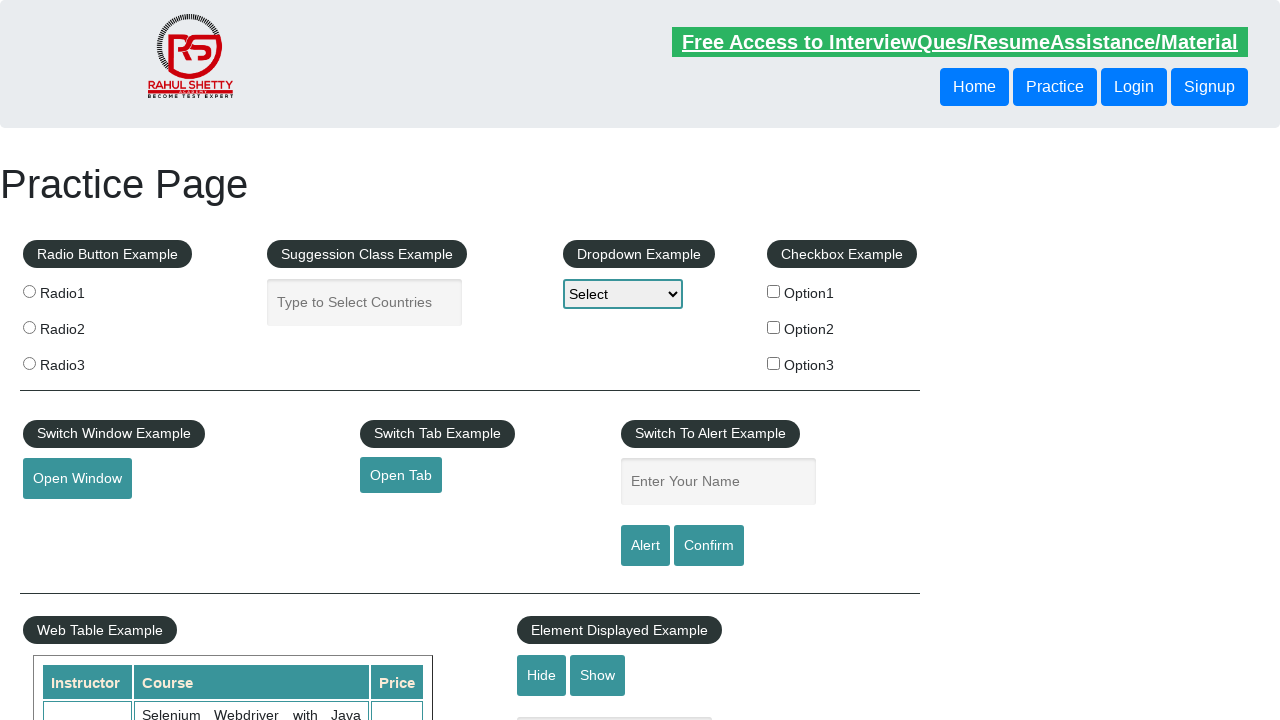

Retrieved href attribute from footer link: #
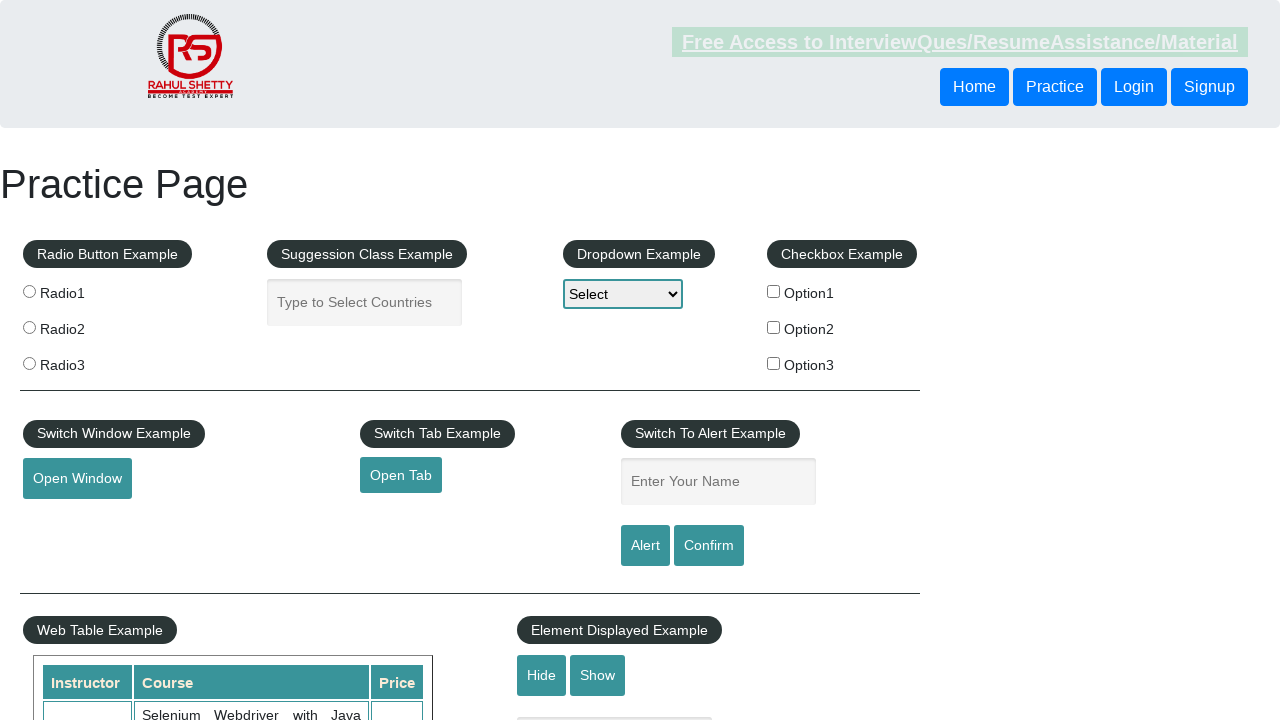

Verified footer link text content: Youtube
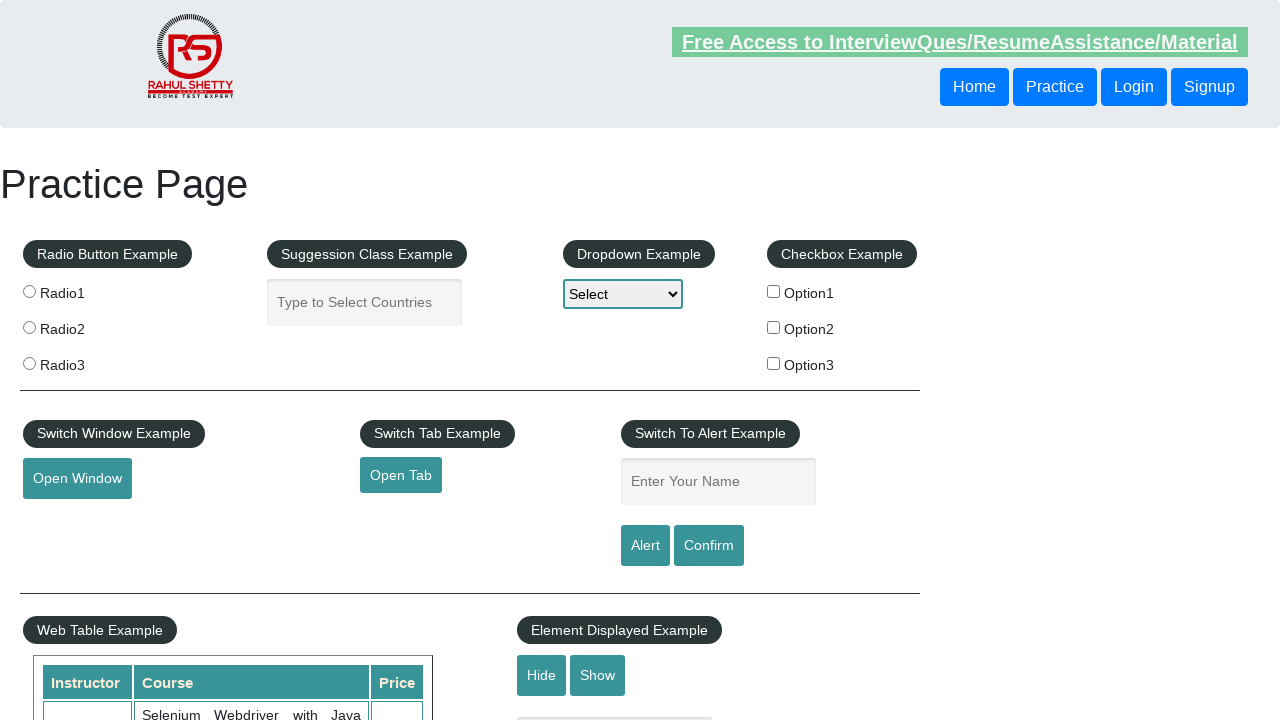

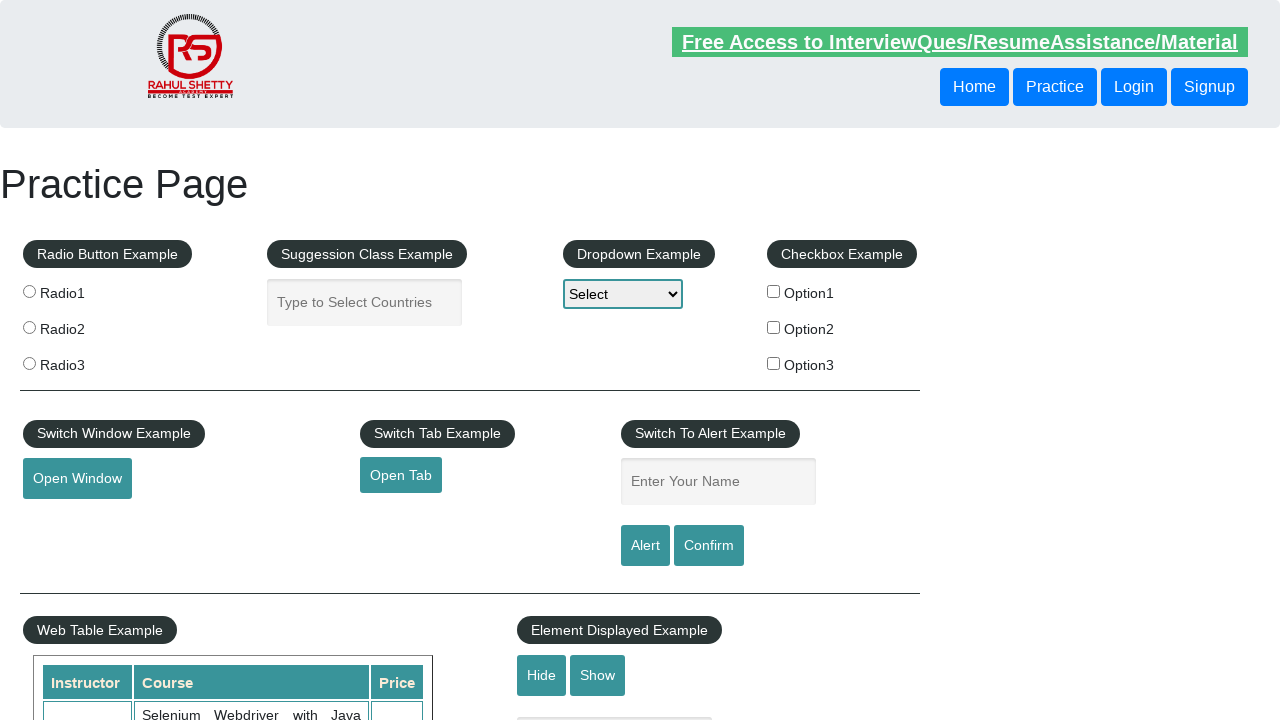